Tests multi-select dropdown functionality by selecting multiple items from a dropdown menu and then deselecting the first selected item

Starting URL: https://semantic-ui.com/modules/dropdown.html

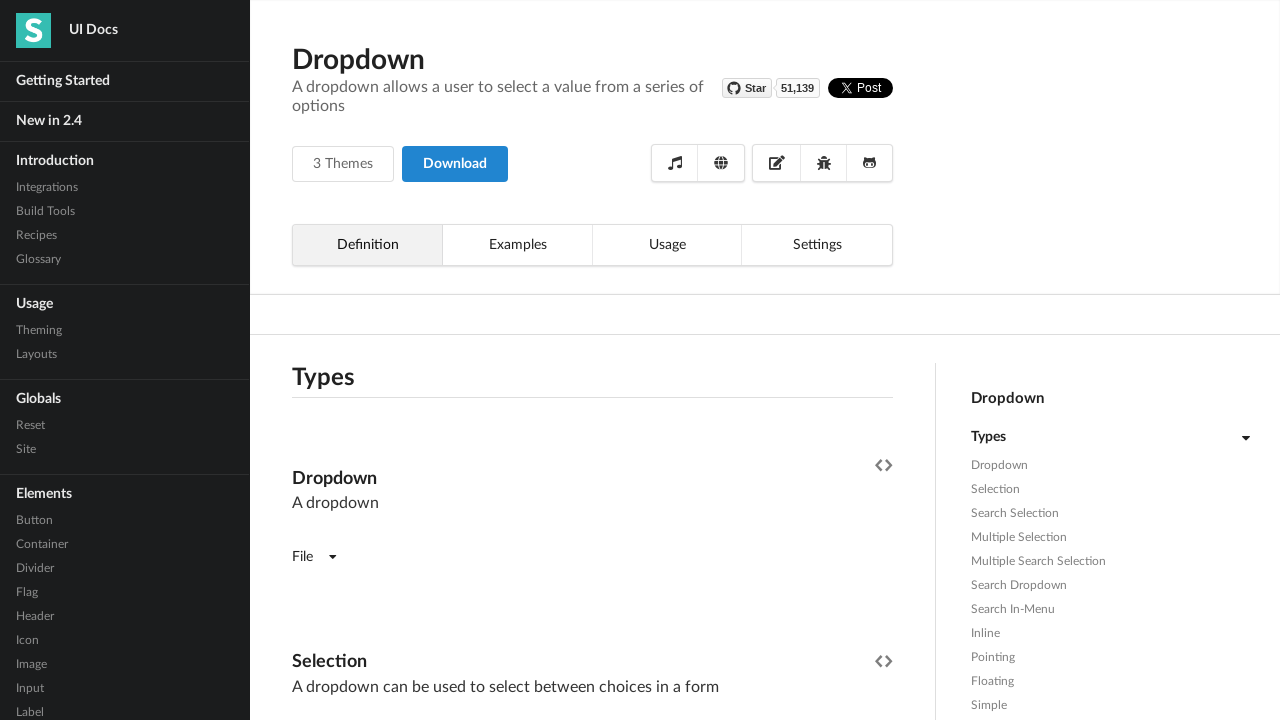

Clicked on multi-select dropdown to open it at (592, 361) on xpath=//*[@class='ui fluid dropdown selection multiple']
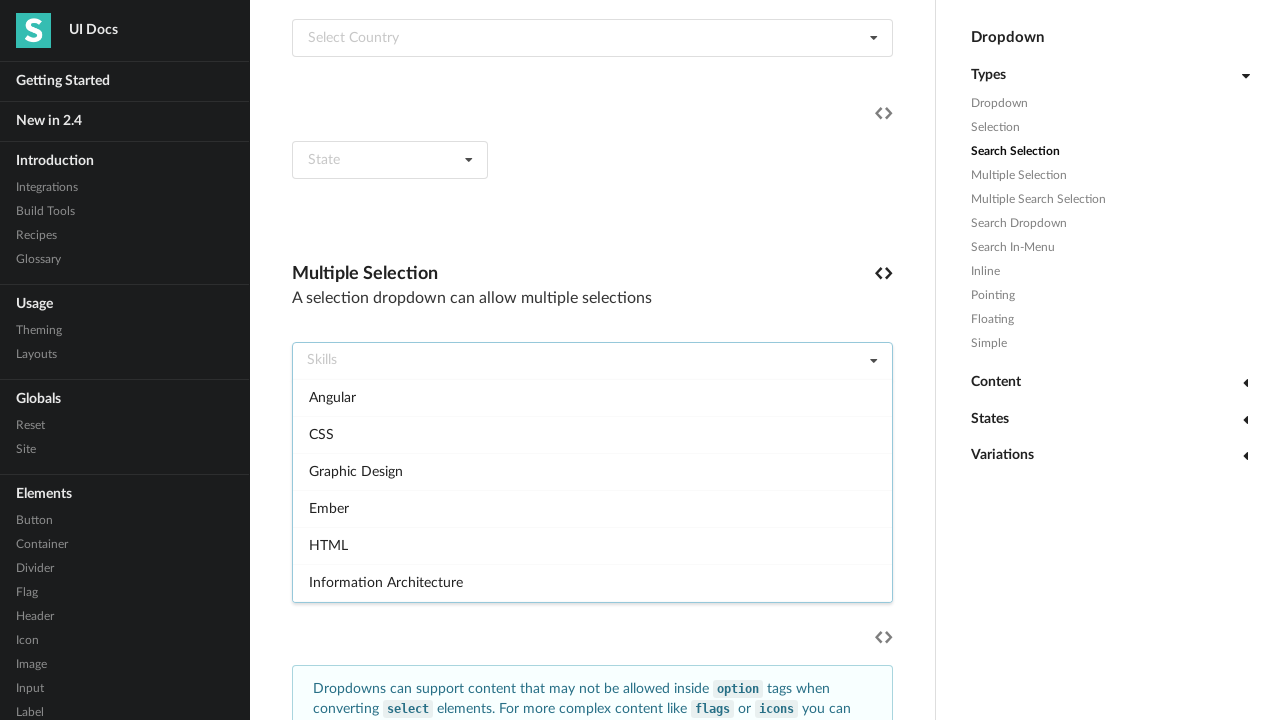

Retrieved currently highlighted item value
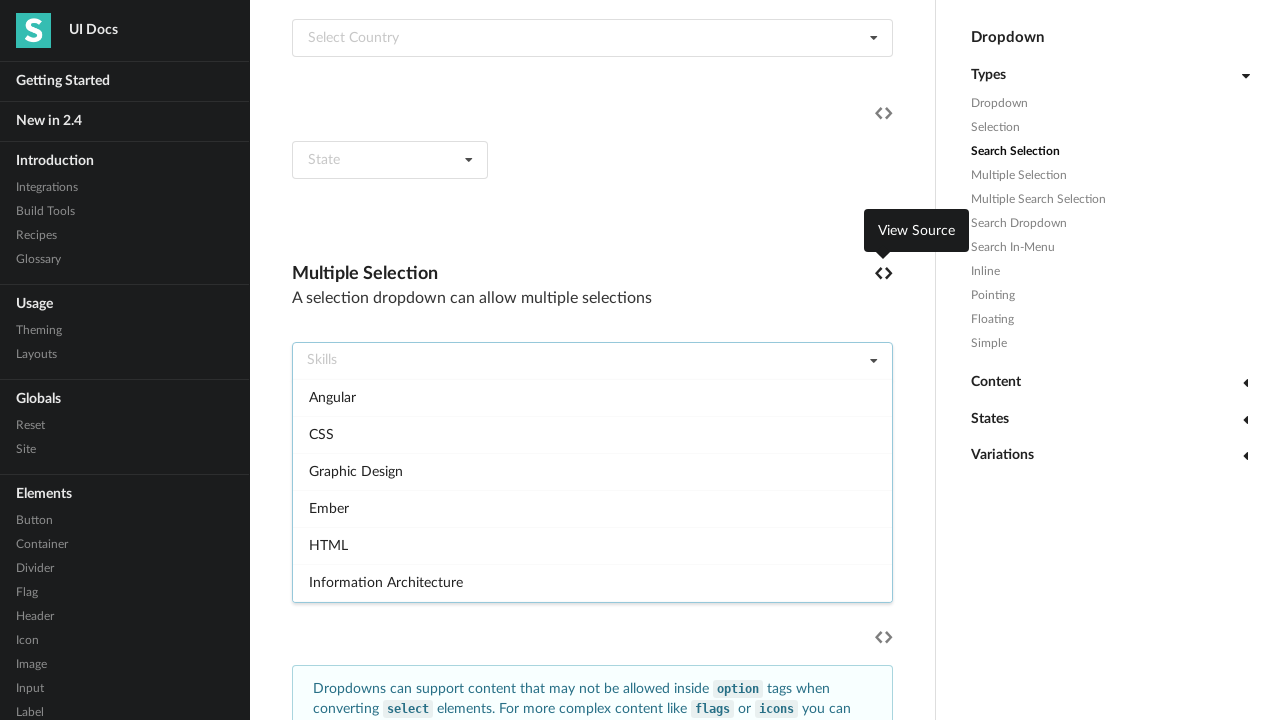

Pressed ArrowDown to navigate to next dropdown item
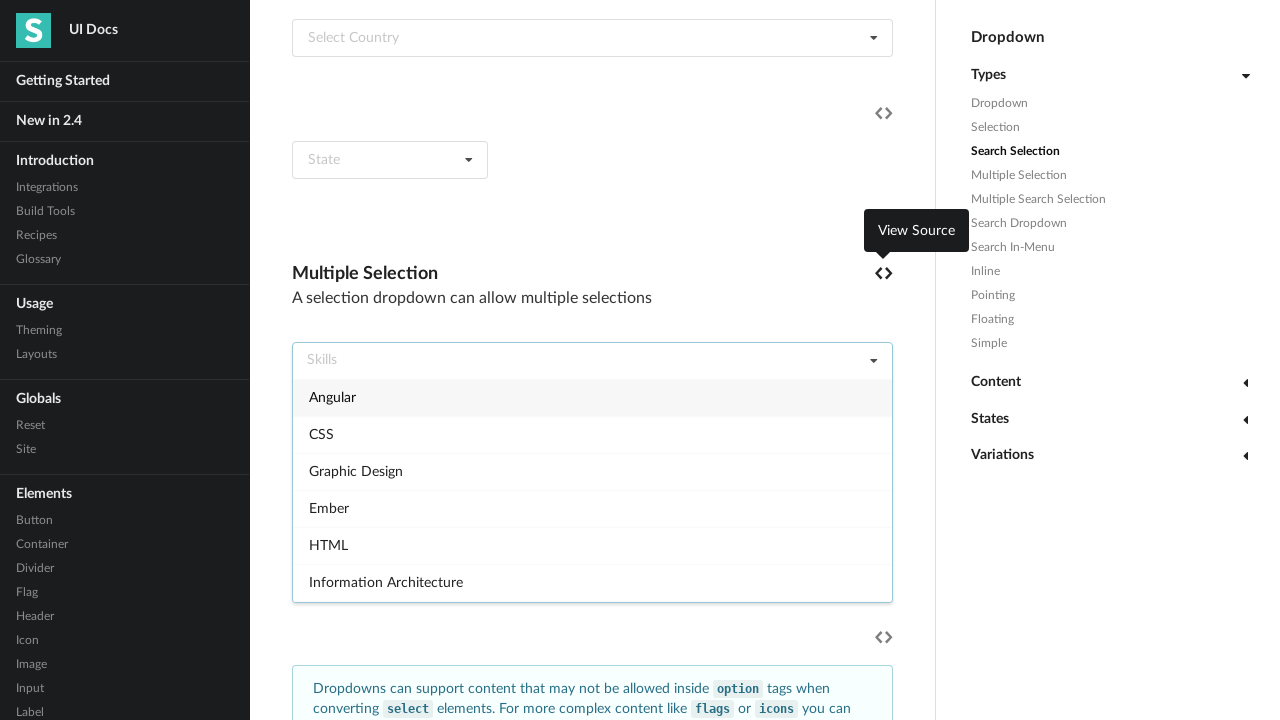

Waited 500ms for UI to update
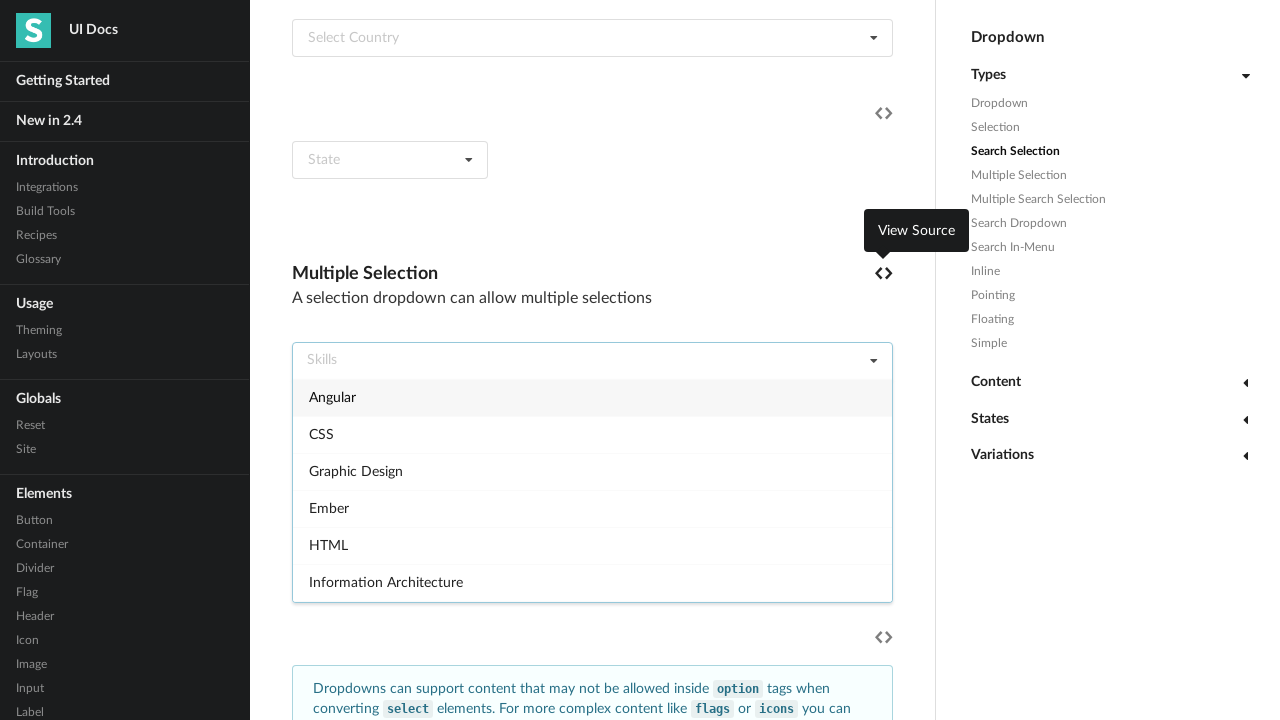

Retrieved currently highlighted item value
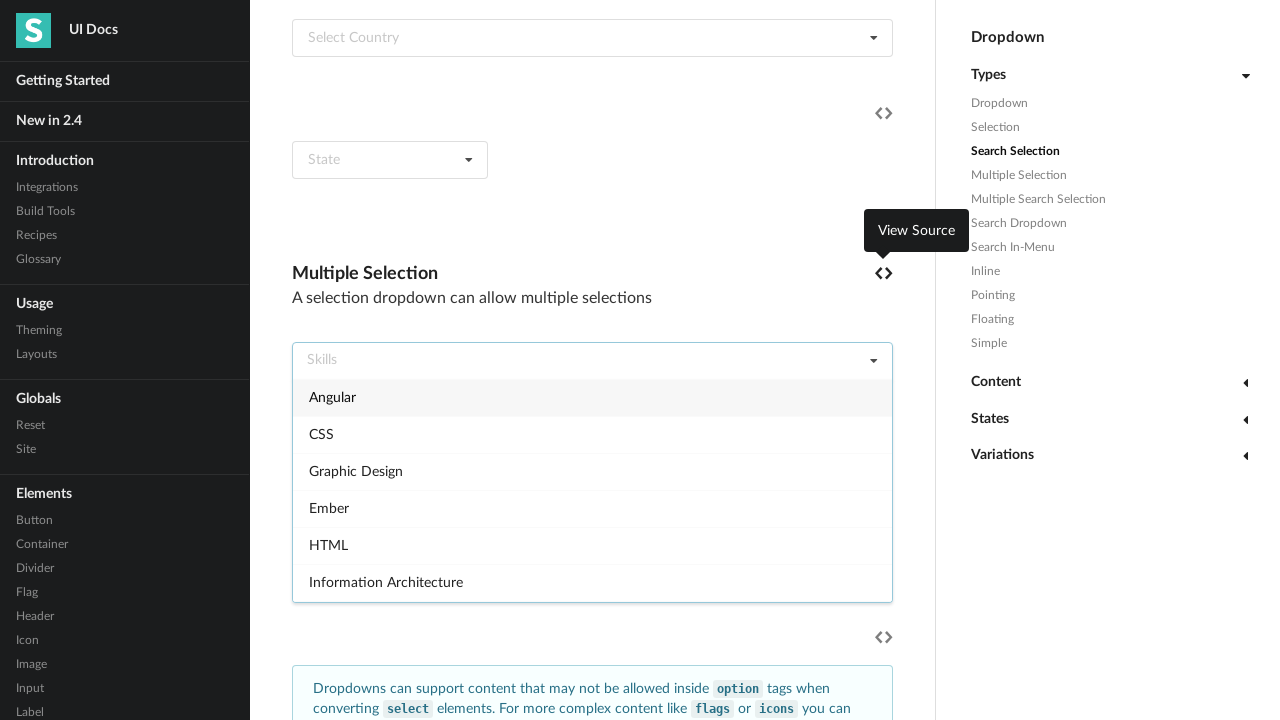

Pressed Enter to select 'Angular' from dropdown
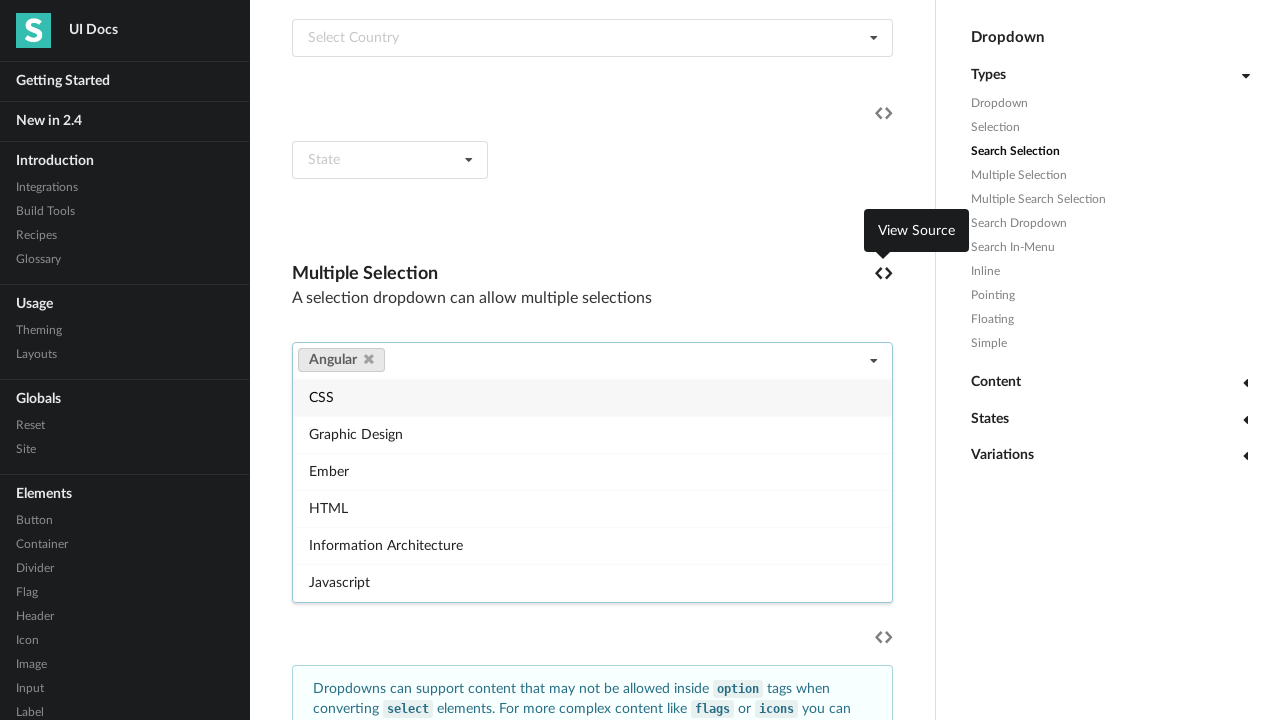

Retrieved currently highlighted item value
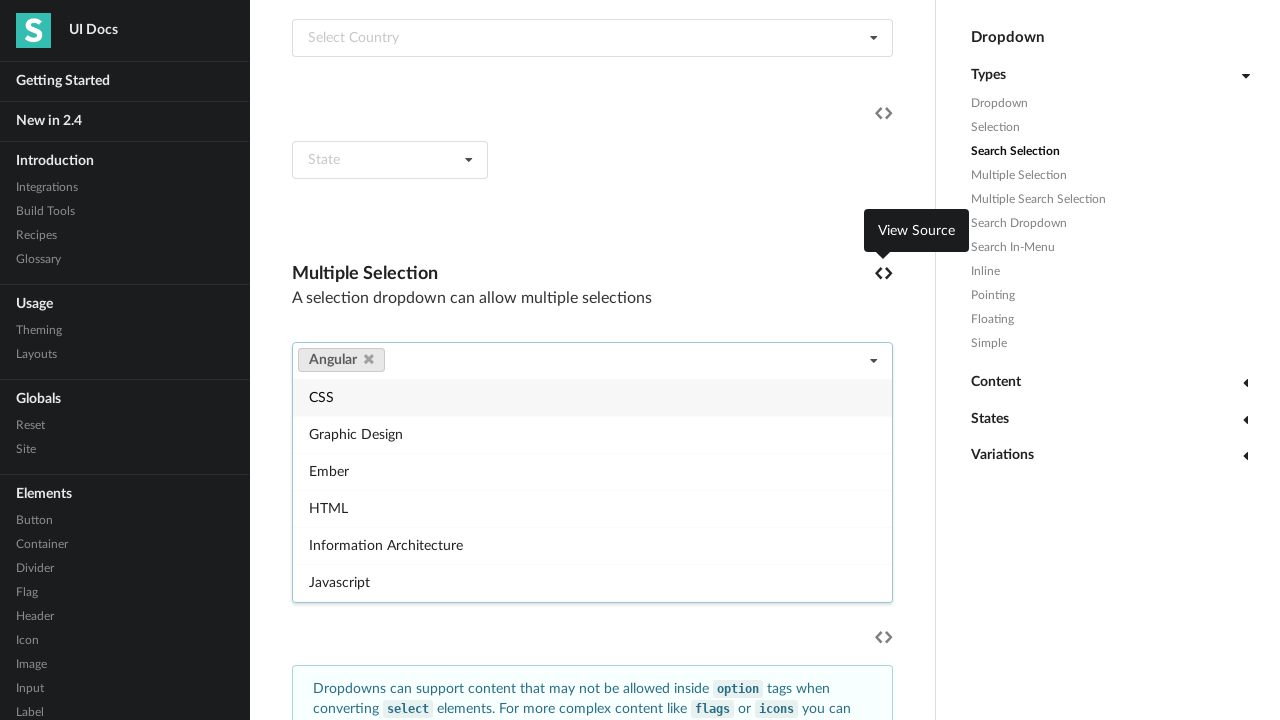

Pressed ArrowDown to navigate to next dropdown item
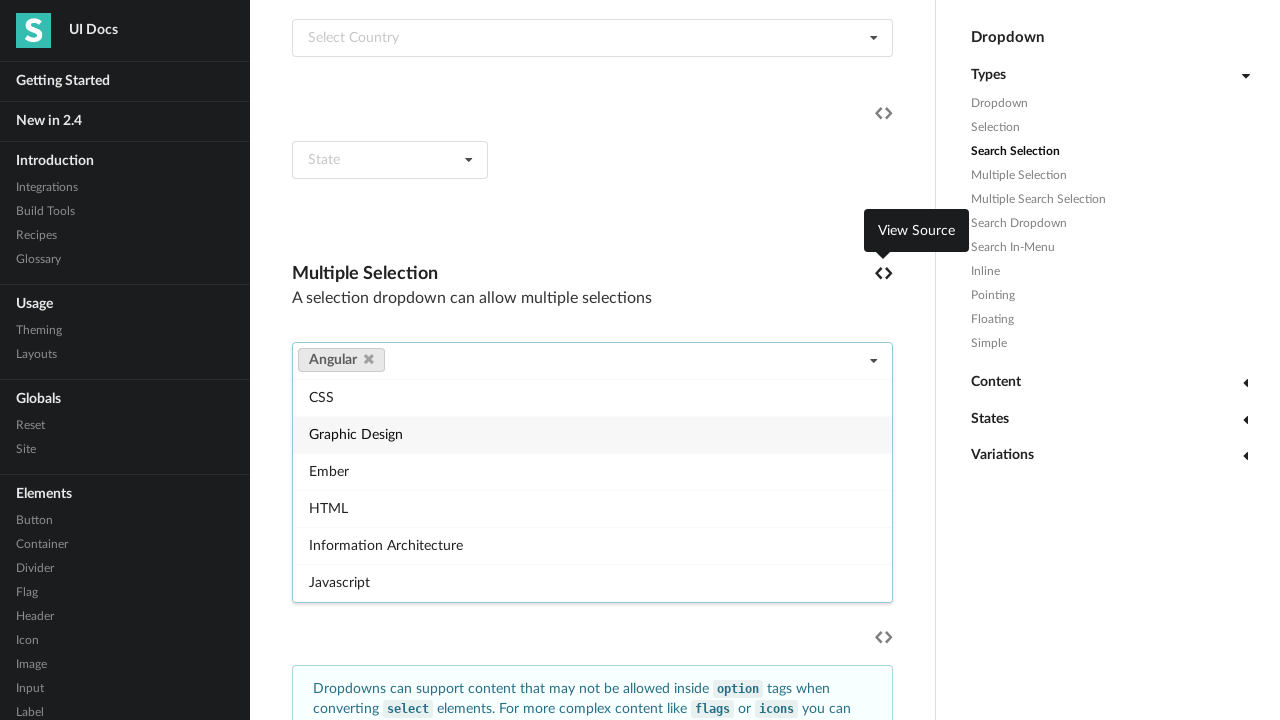

Waited 500ms for UI to update
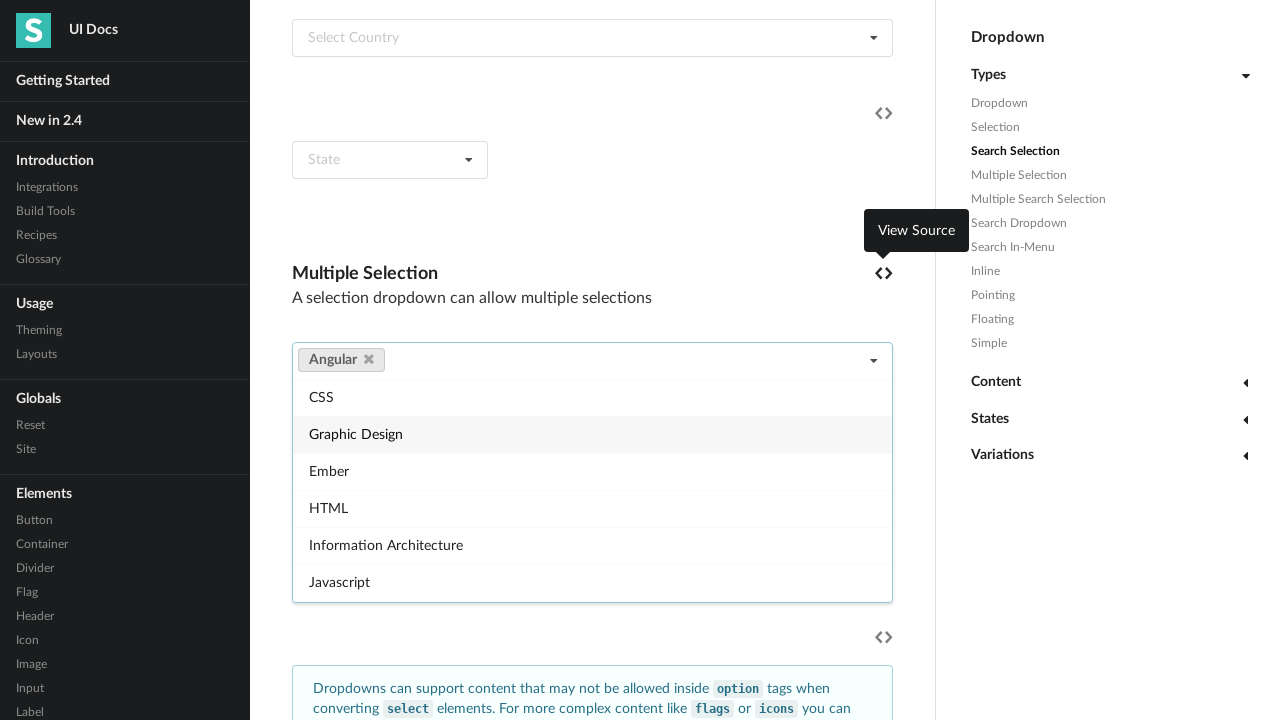

Retrieved currently highlighted item value
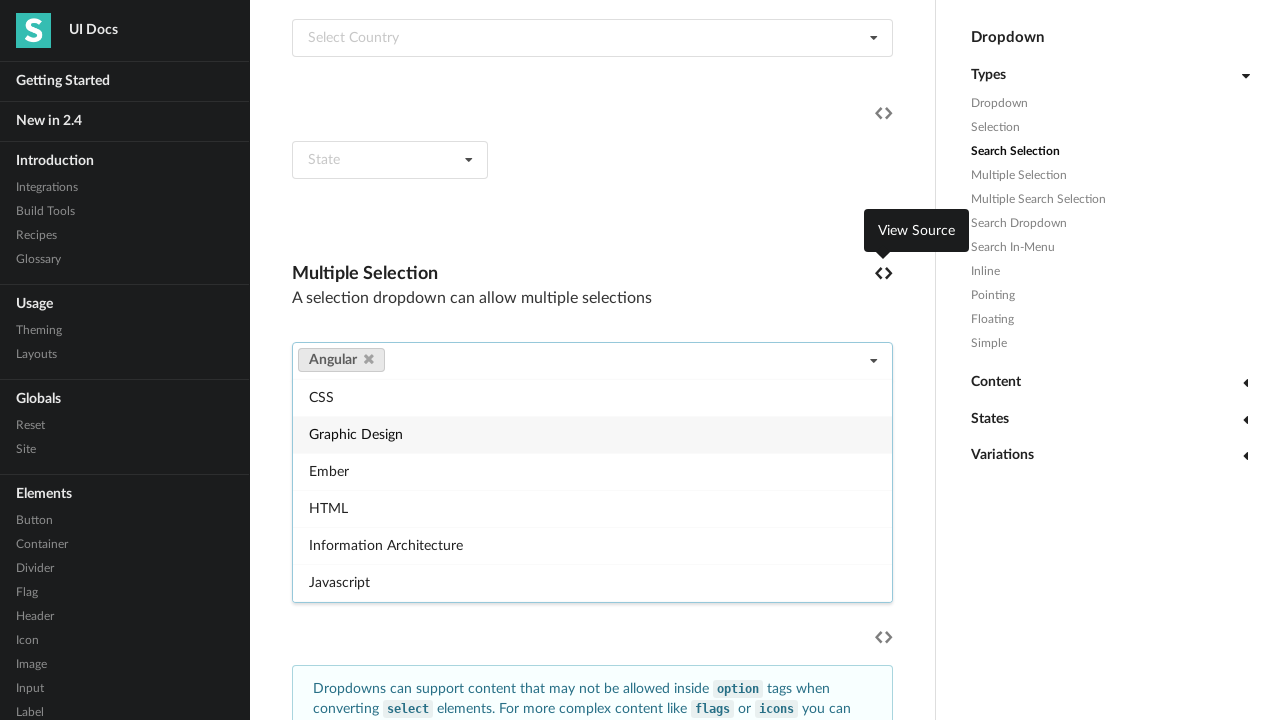

Pressed ArrowDown to navigate to next dropdown item
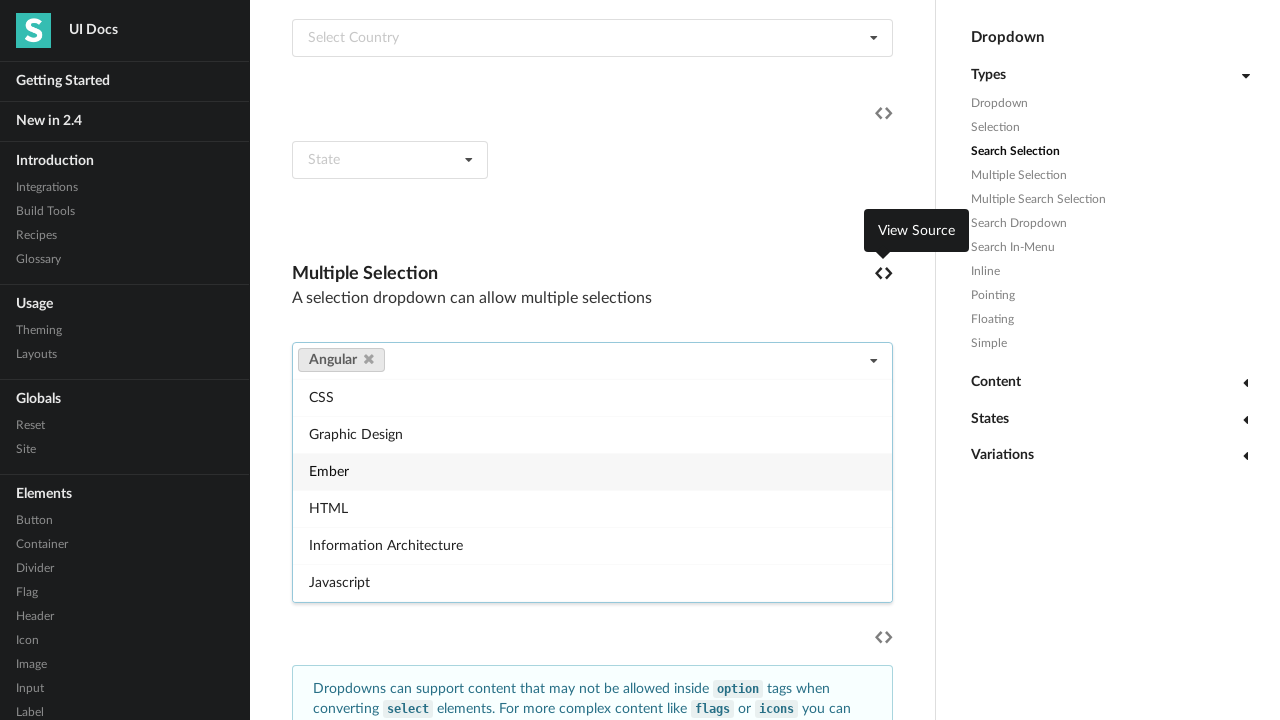

Waited 500ms for UI to update
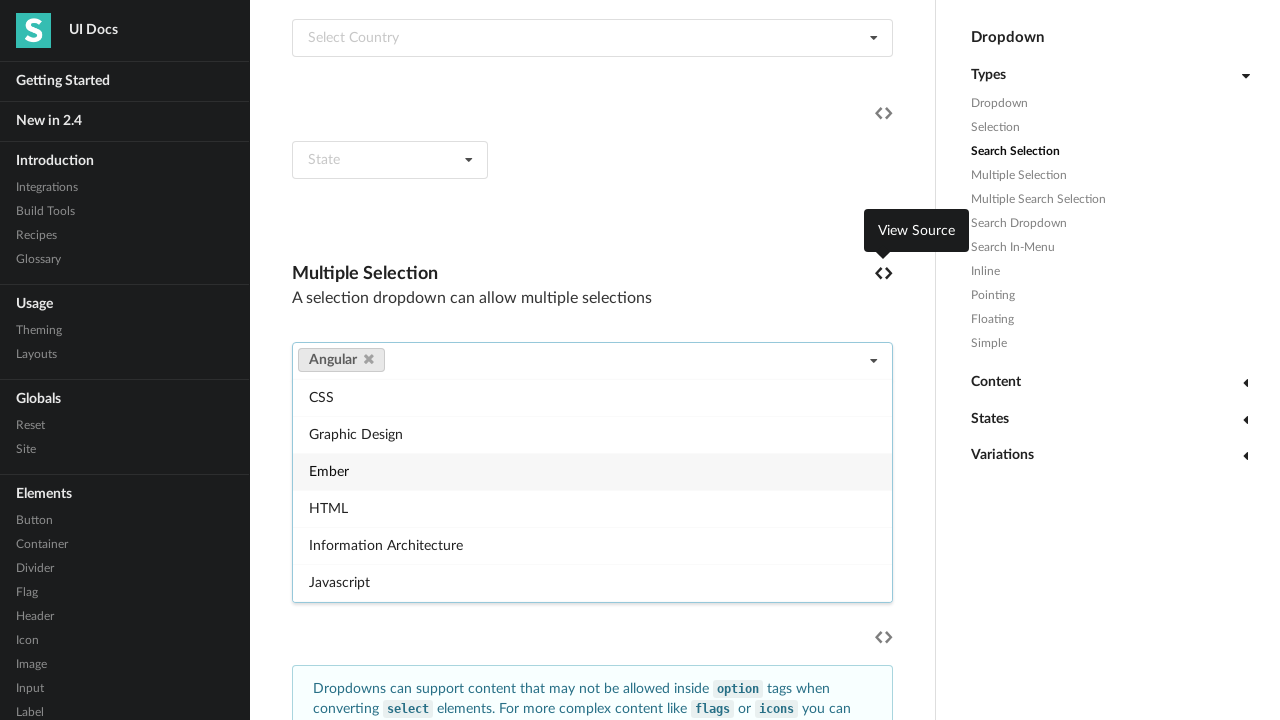

Retrieved currently highlighted item value
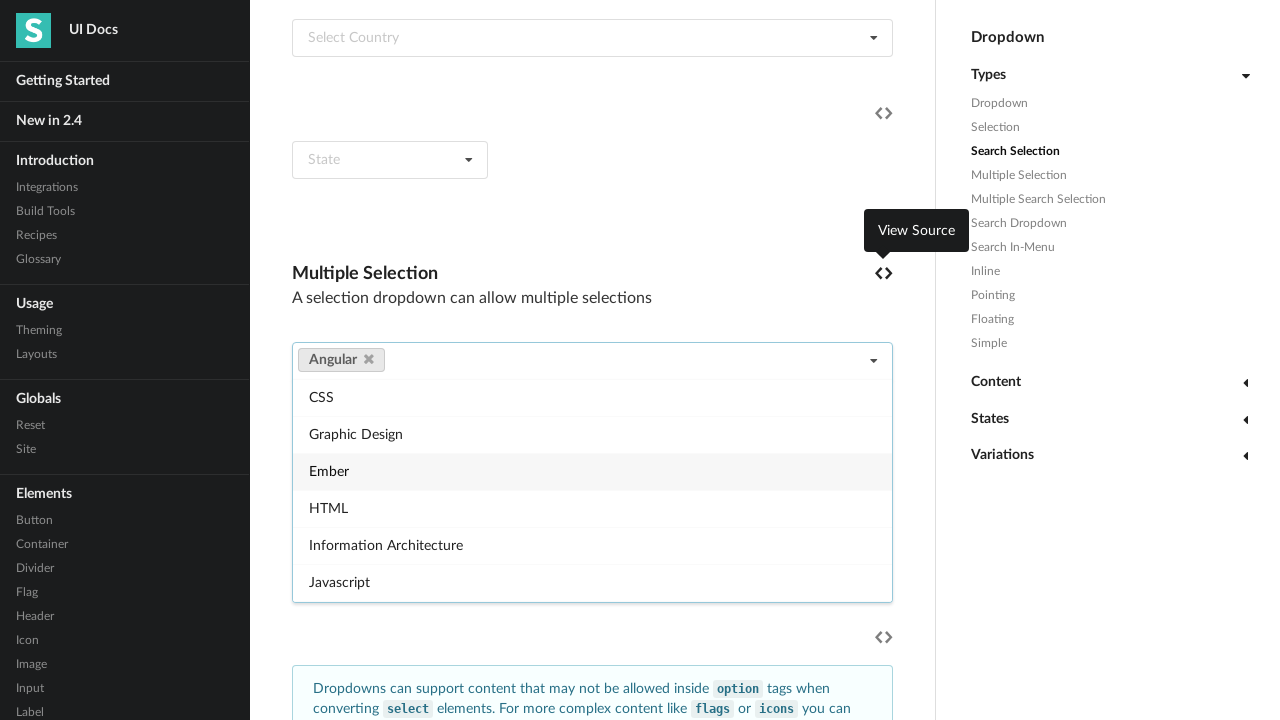

Pressed ArrowDown to navigate to next dropdown item
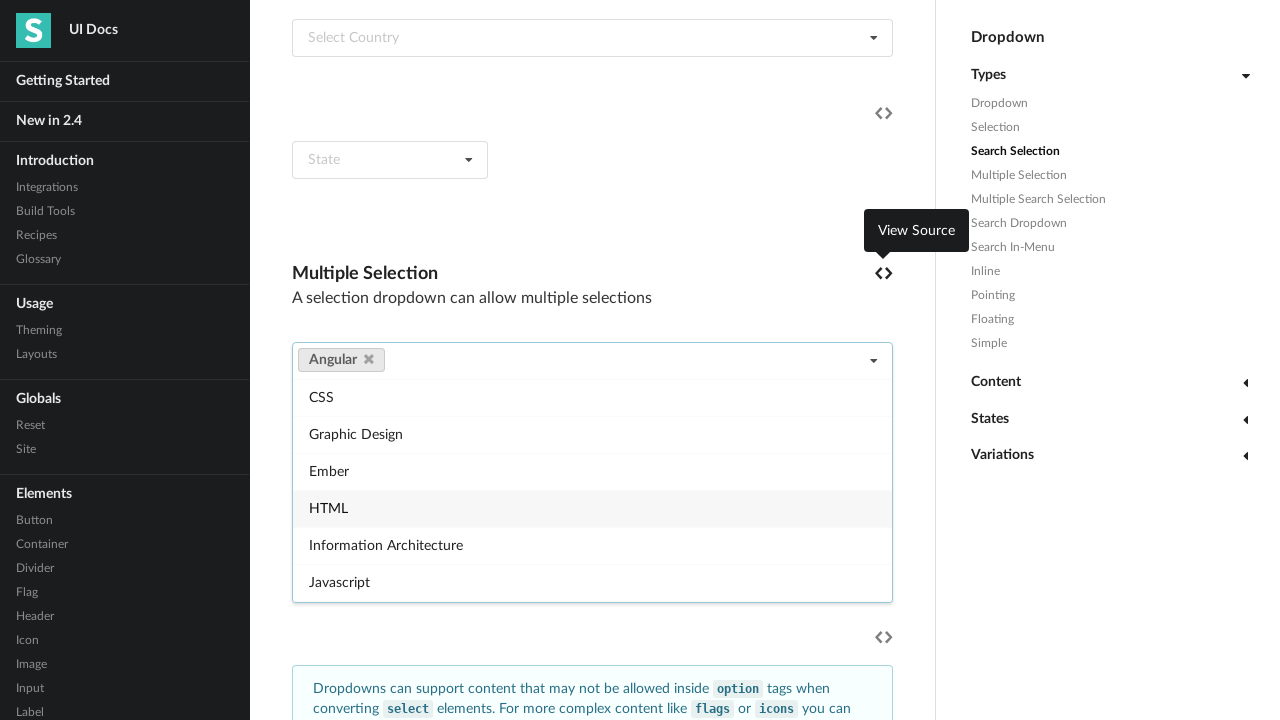

Waited 500ms for UI to update
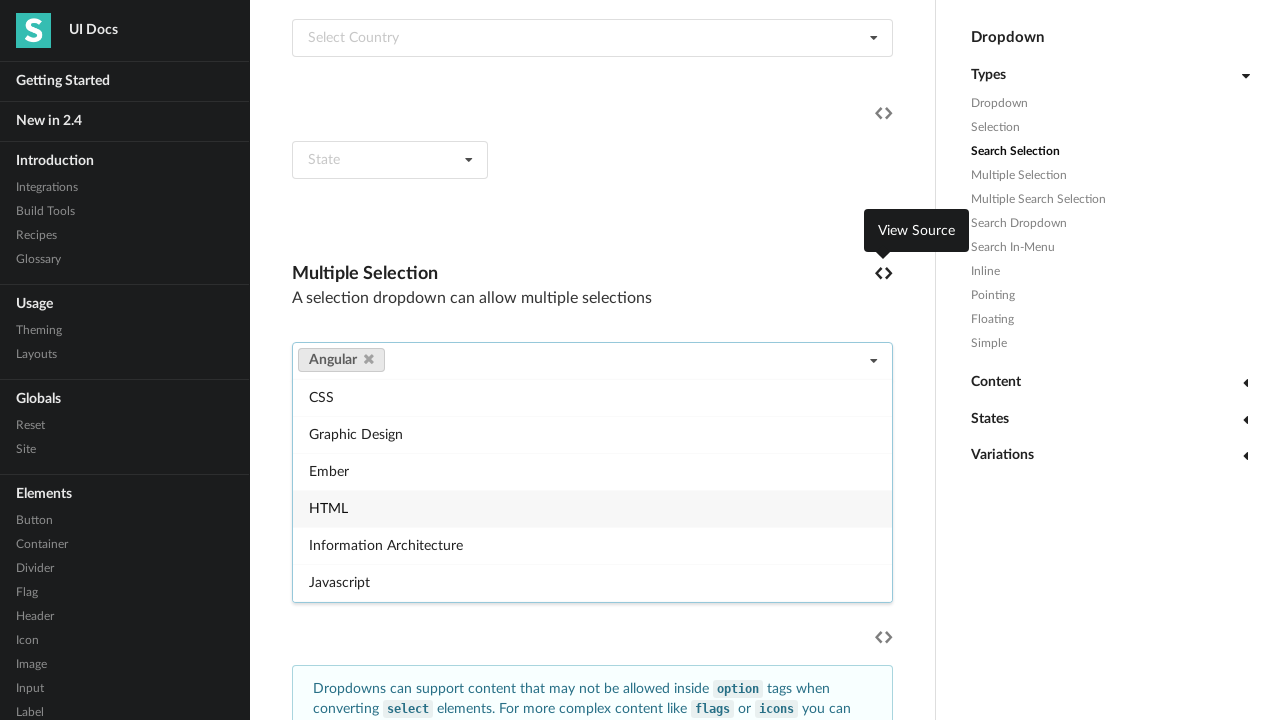

Retrieved currently highlighted item value
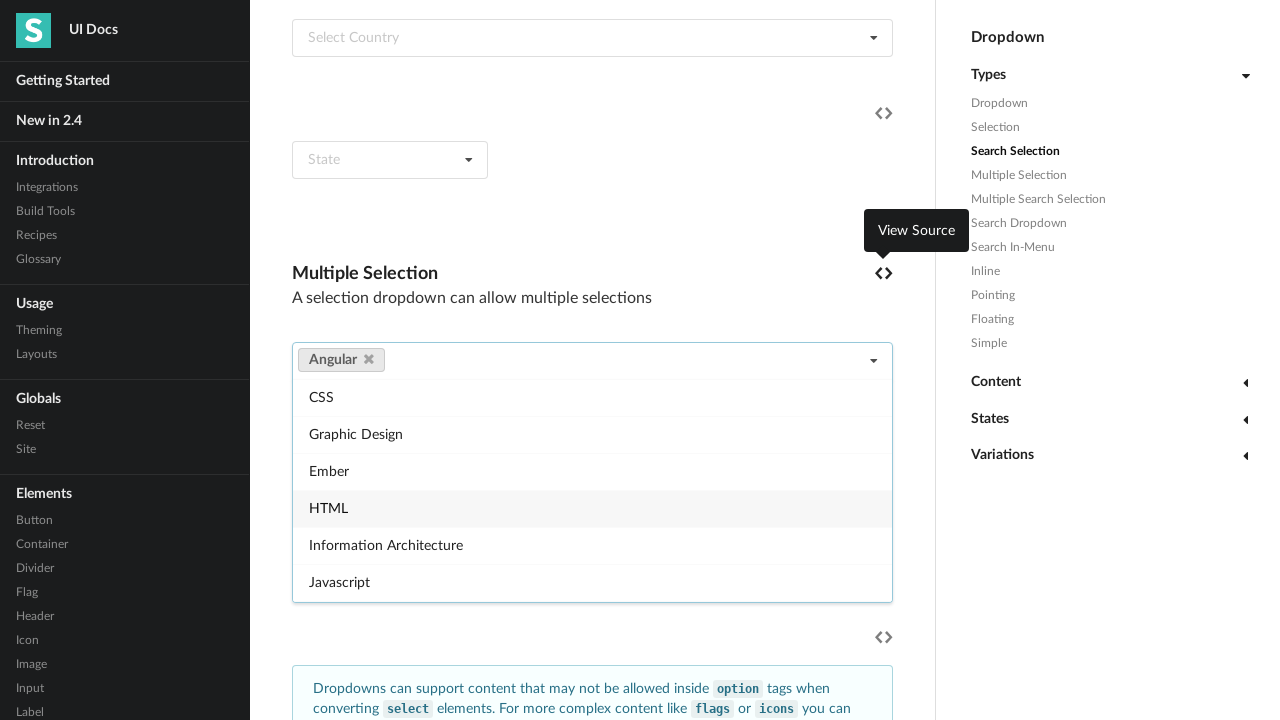

Pressed ArrowDown to navigate to next dropdown item
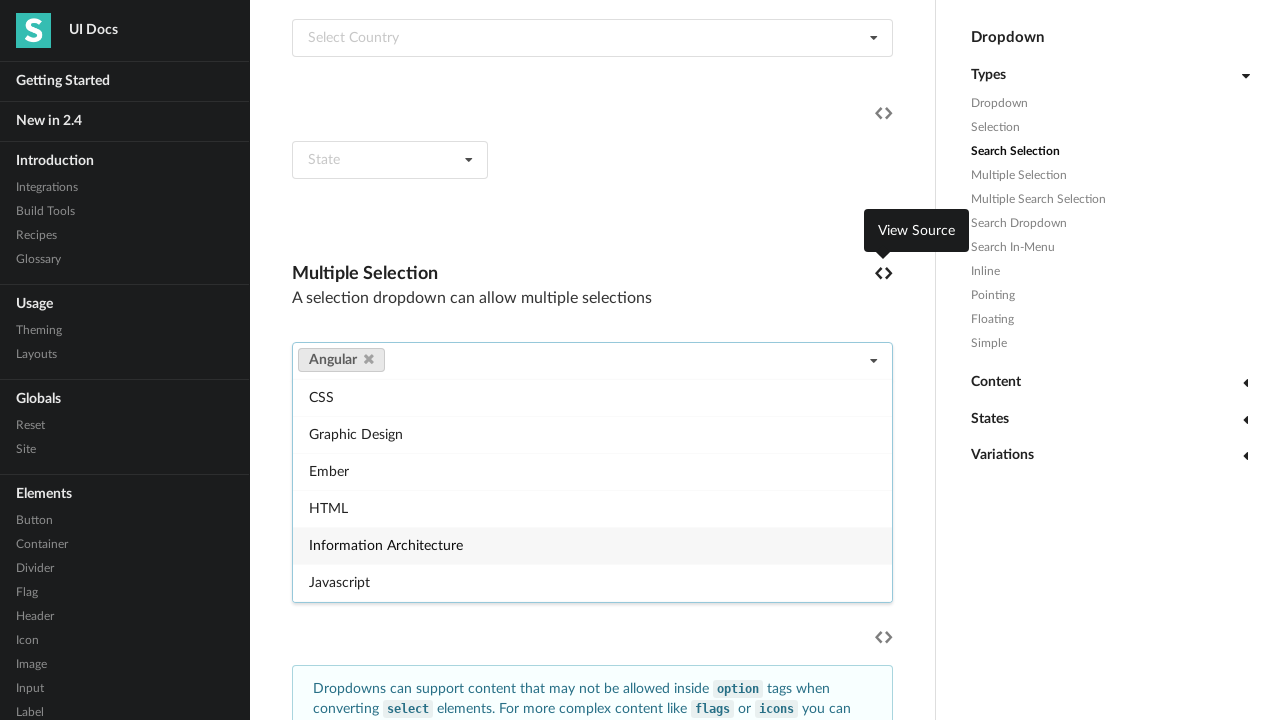

Waited 500ms for UI to update
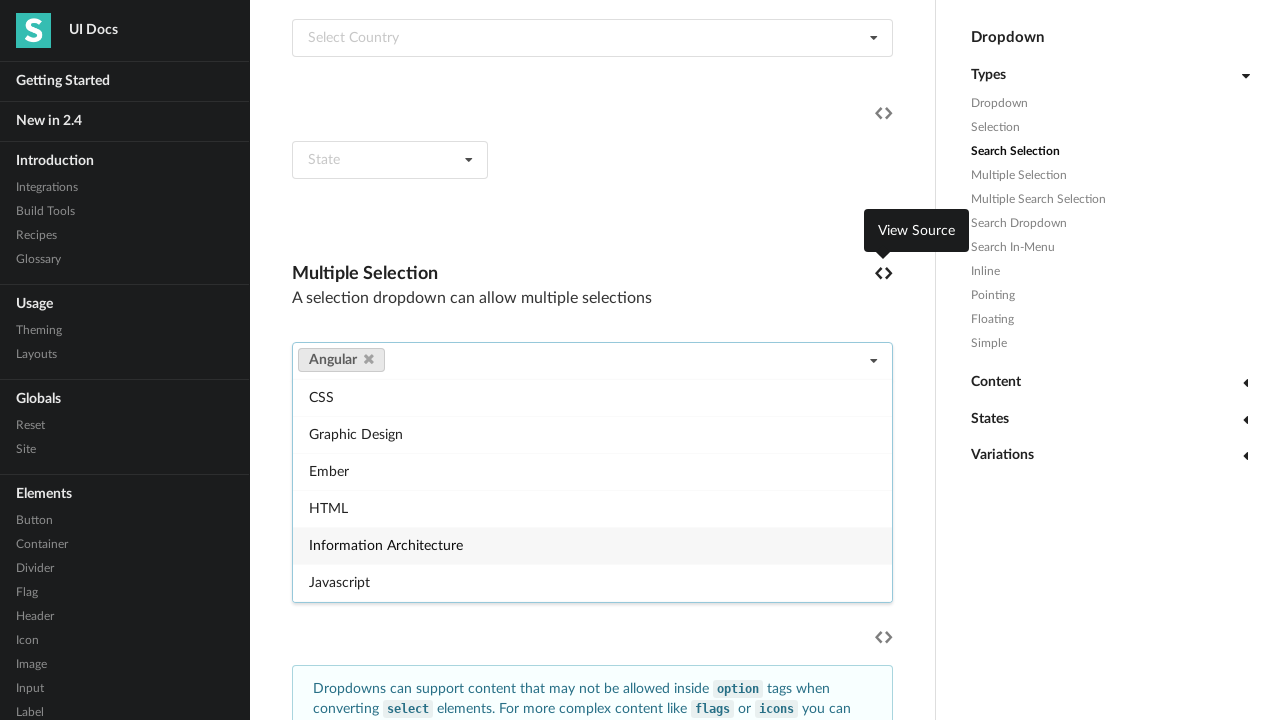

Retrieved currently highlighted item value
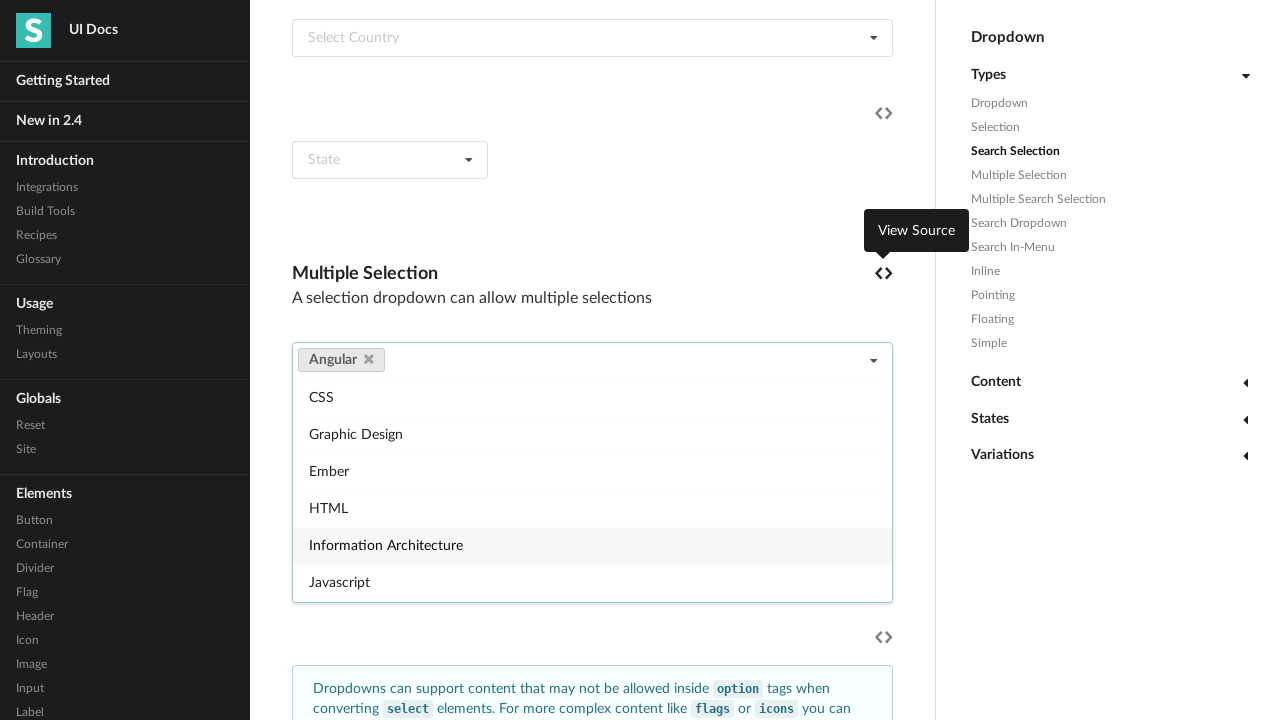

Pressed ArrowDown to navigate to next dropdown item
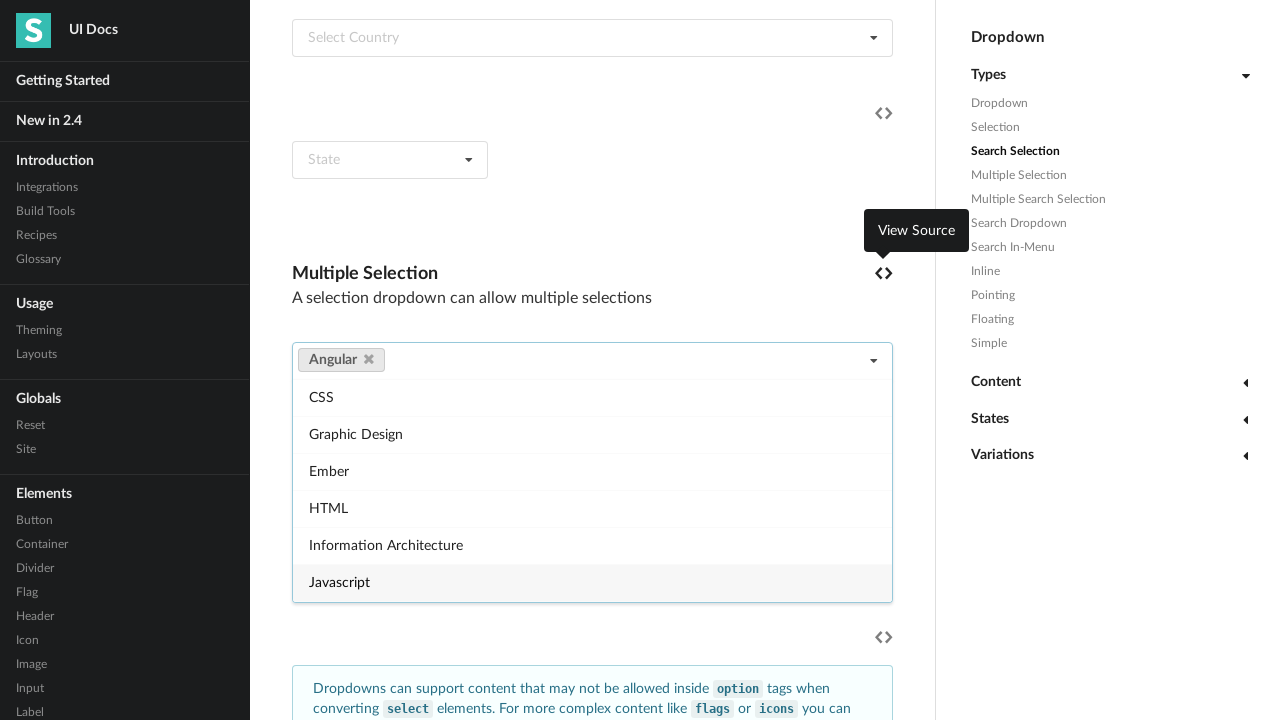

Waited 500ms for UI to update
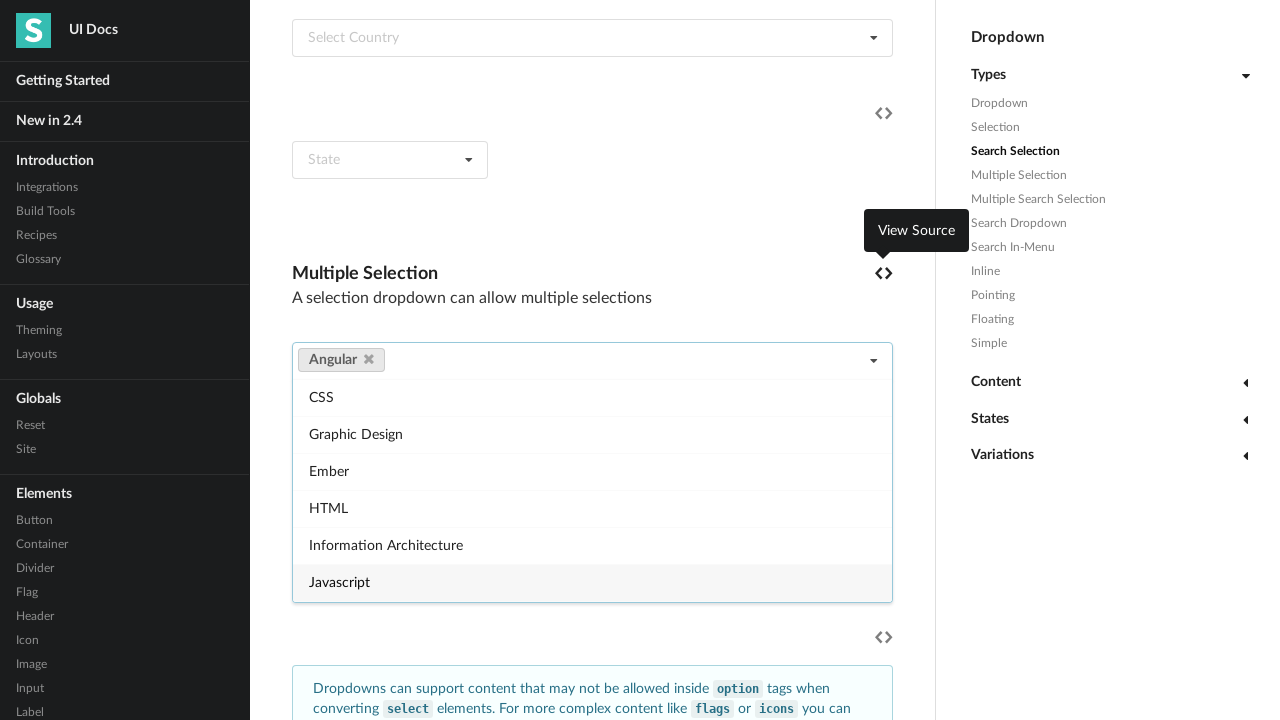

Retrieved currently highlighted item value
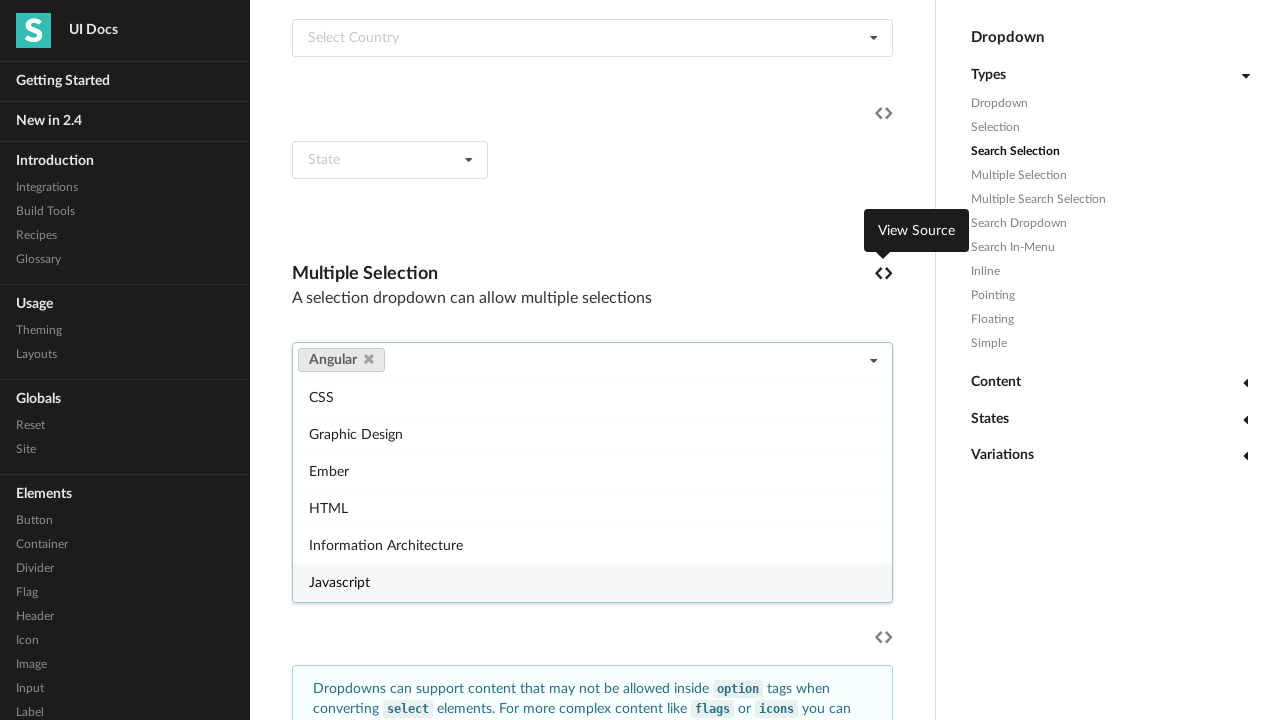

Pressed ArrowDown to navigate to next dropdown item
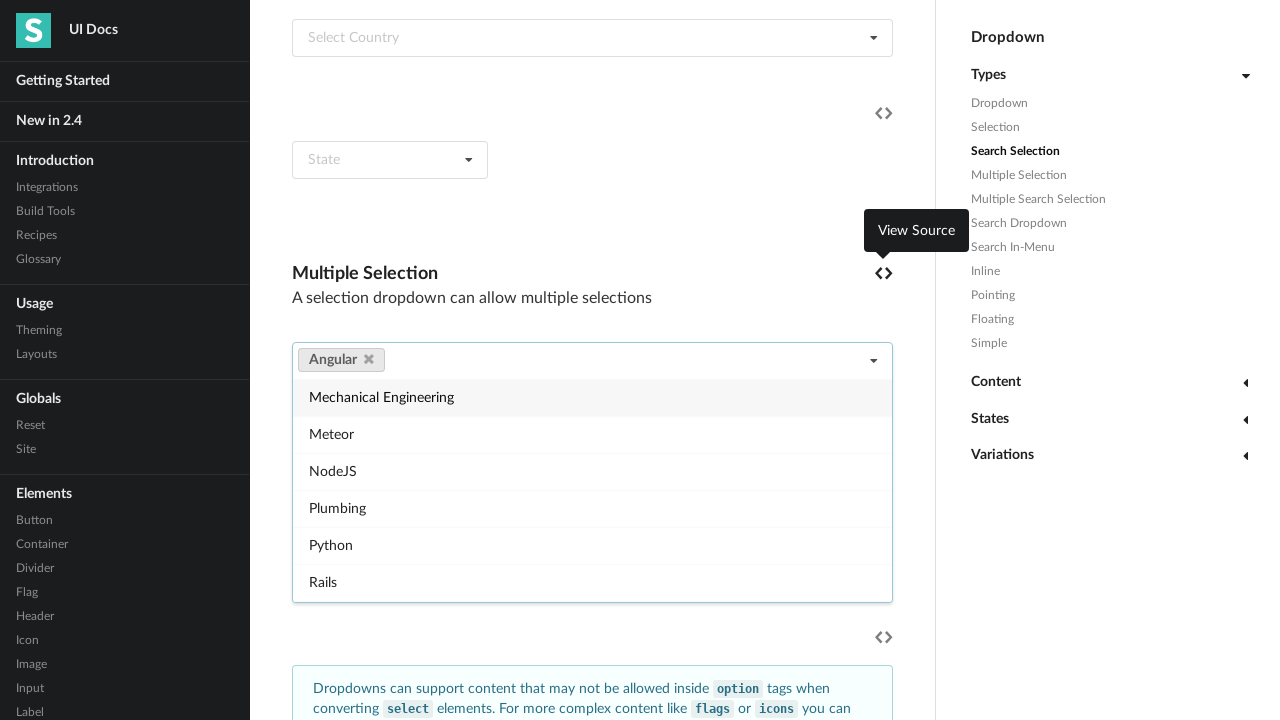

Waited 500ms for UI to update
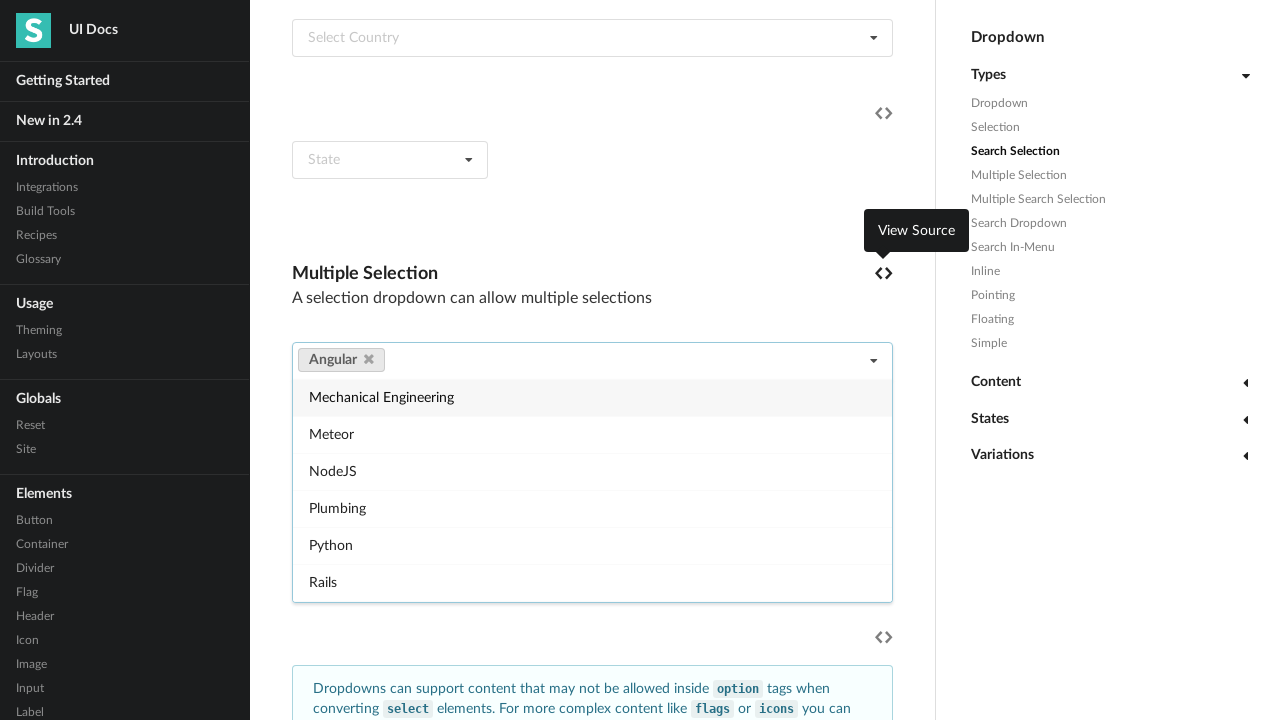

Retrieved currently highlighted item value
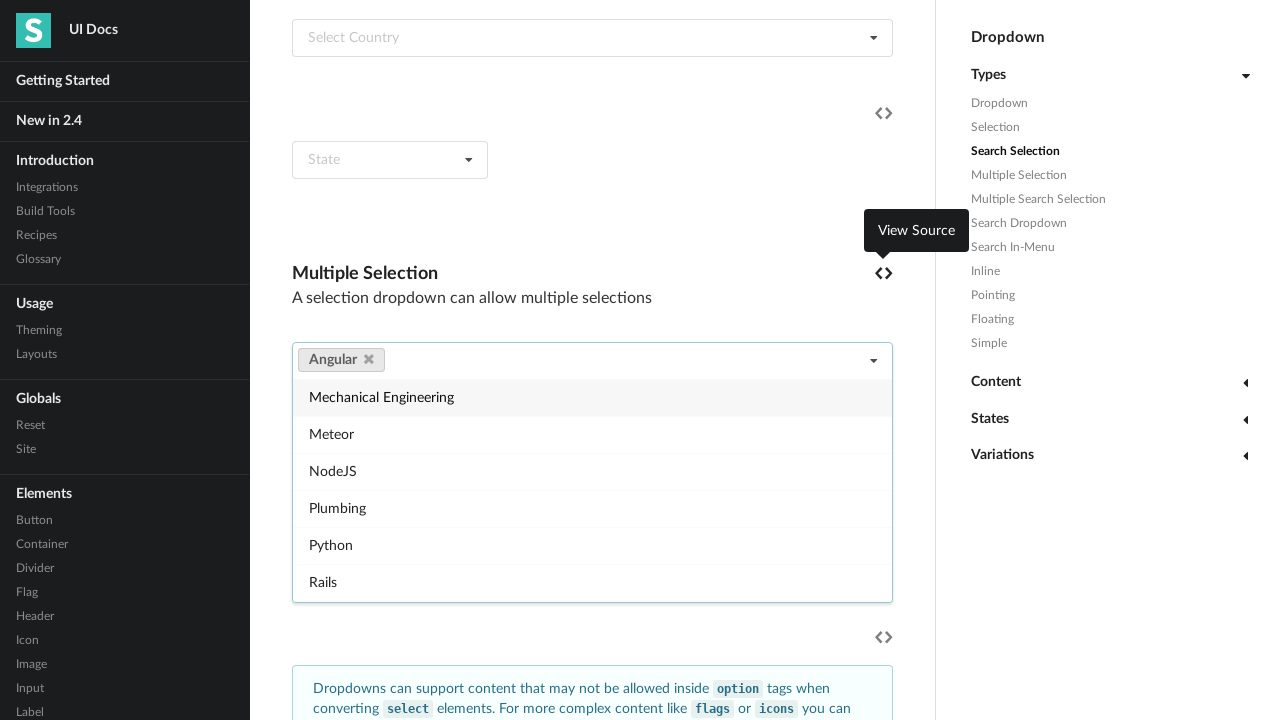

Pressed ArrowDown to navigate to next dropdown item
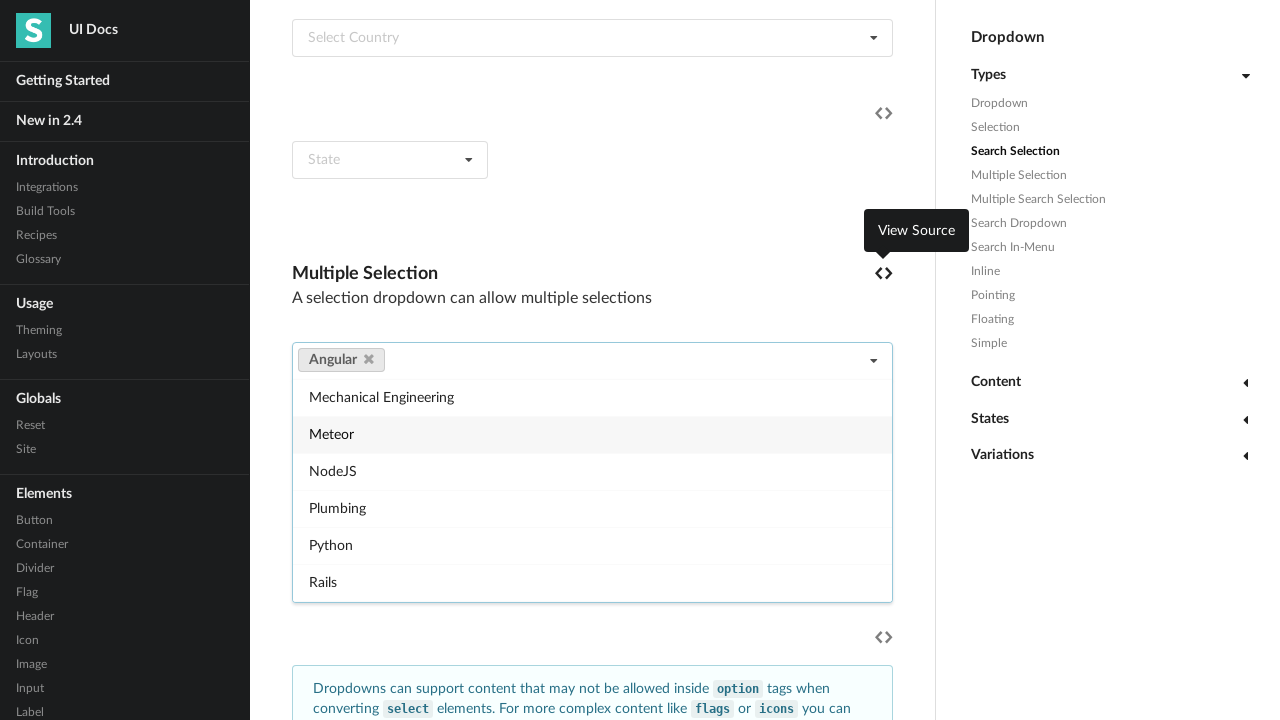

Waited 500ms for UI to update
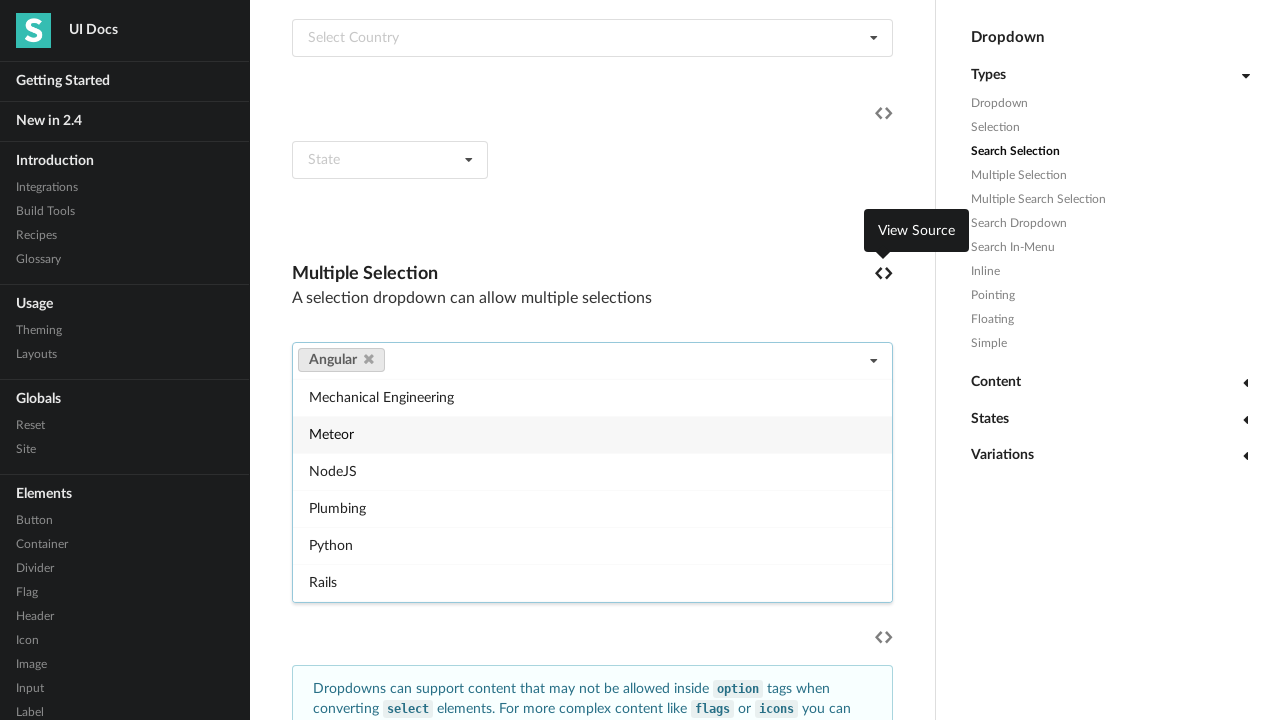

Retrieved currently highlighted item value
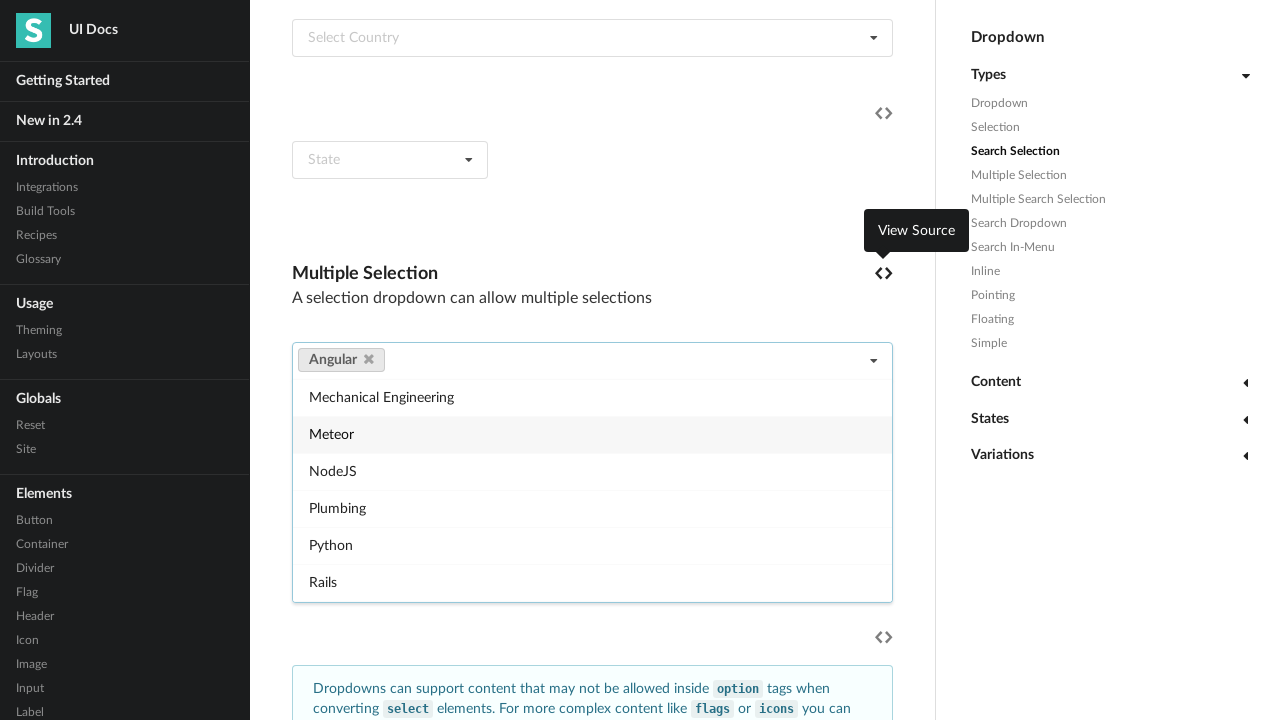

Pressed ArrowDown to navigate to next dropdown item
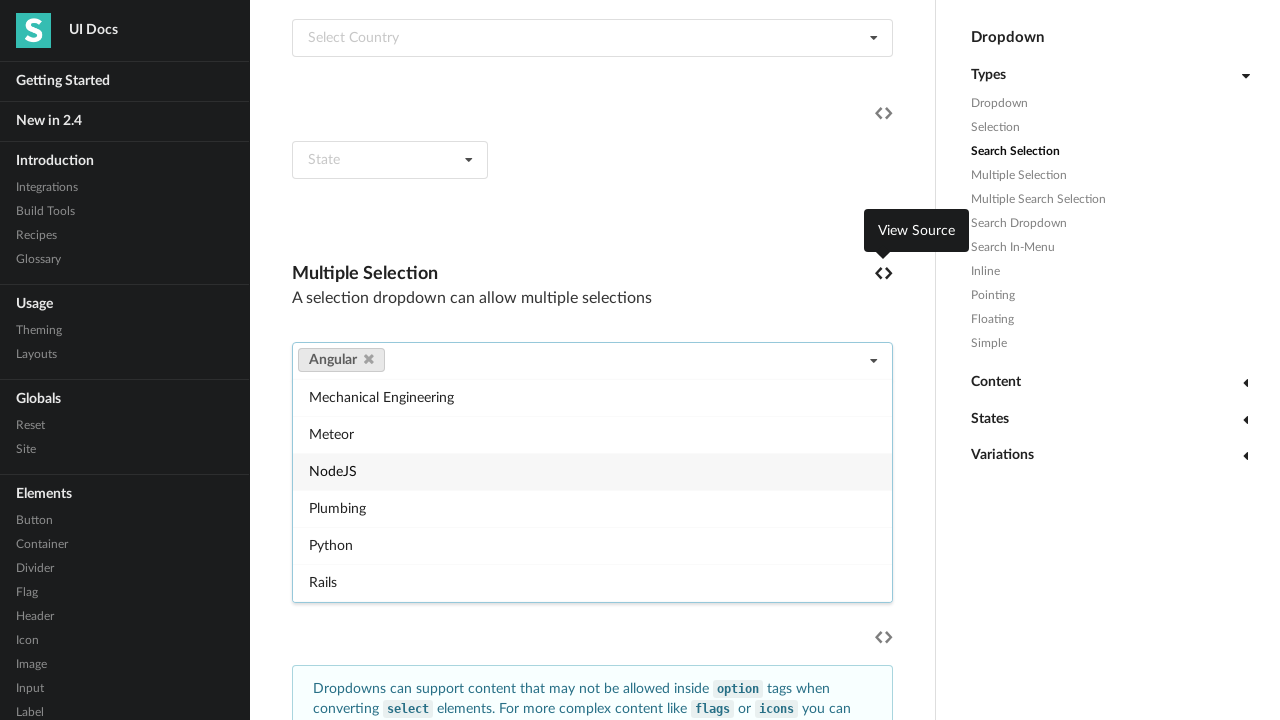

Waited 500ms for UI to update
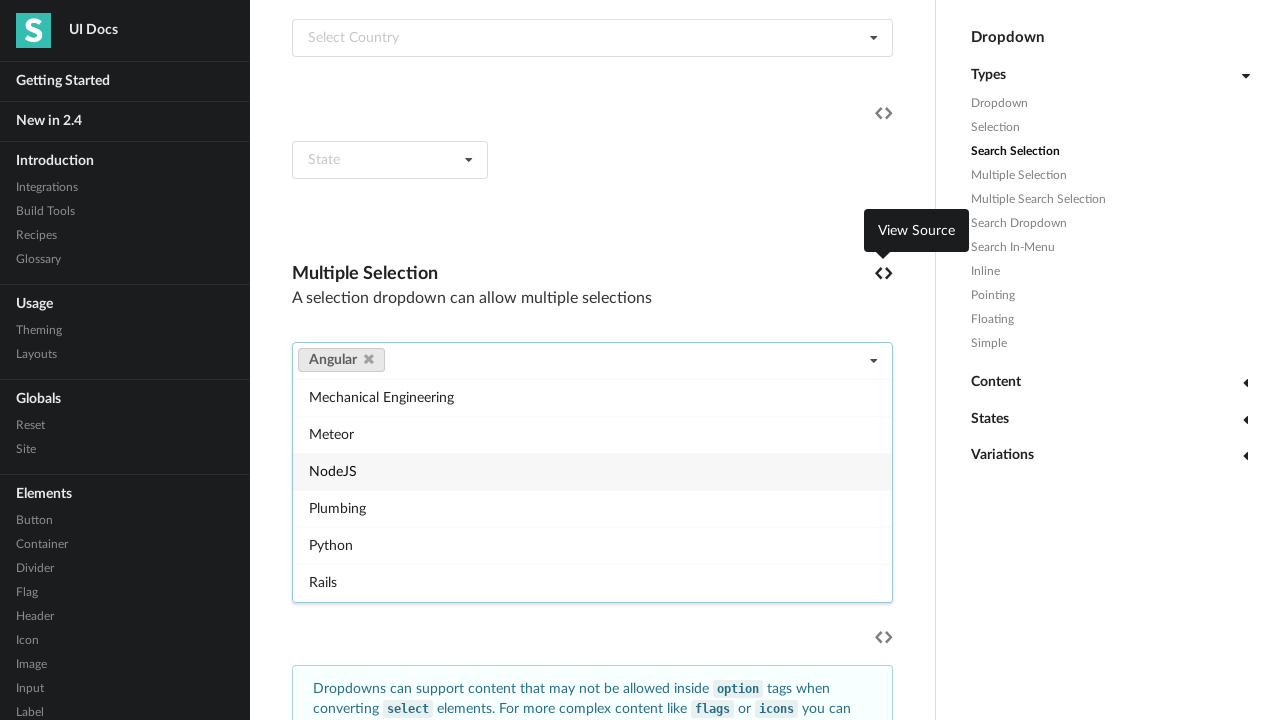

Retrieved currently highlighted item value
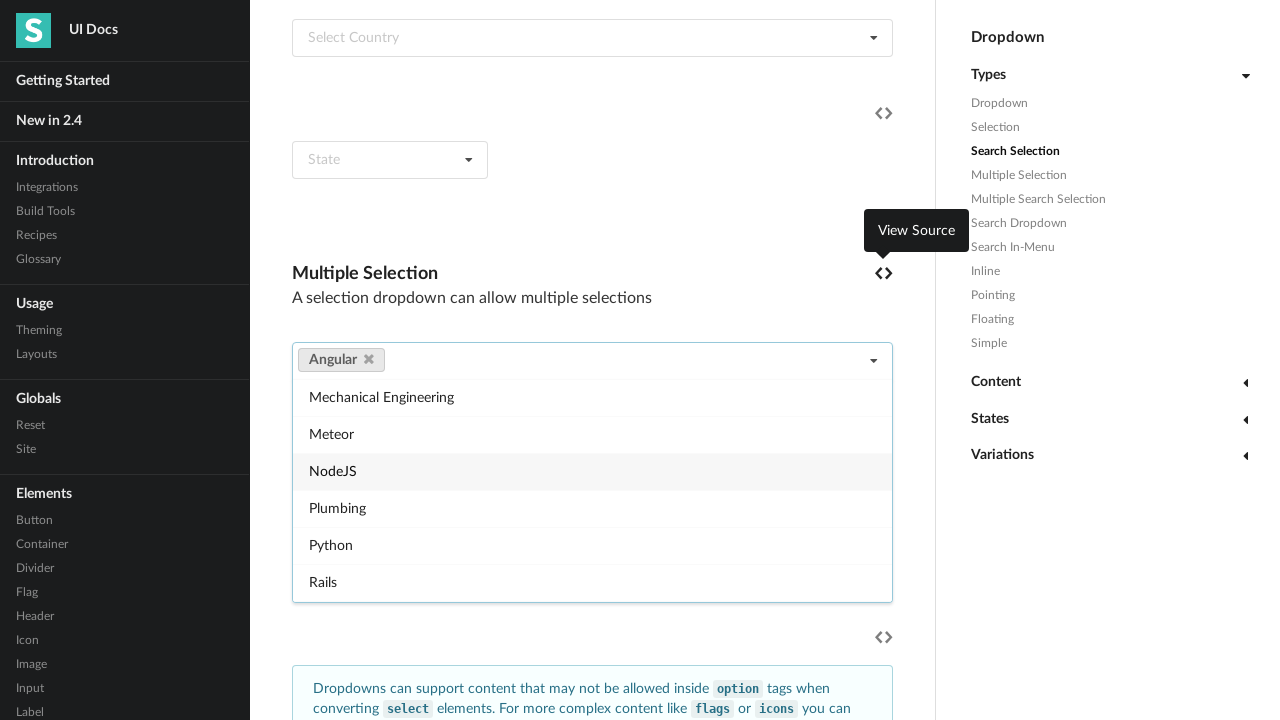

Pressed ArrowDown to navigate to next dropdown item
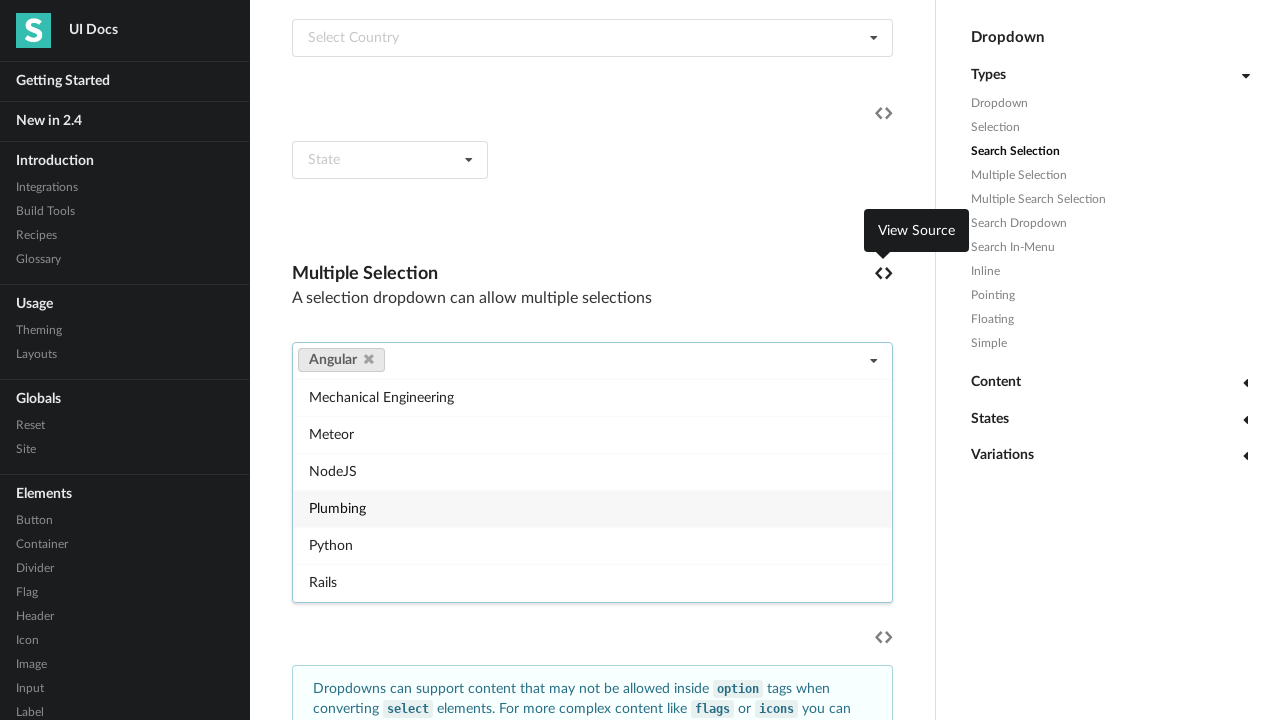

Waited 500ms for UI to update
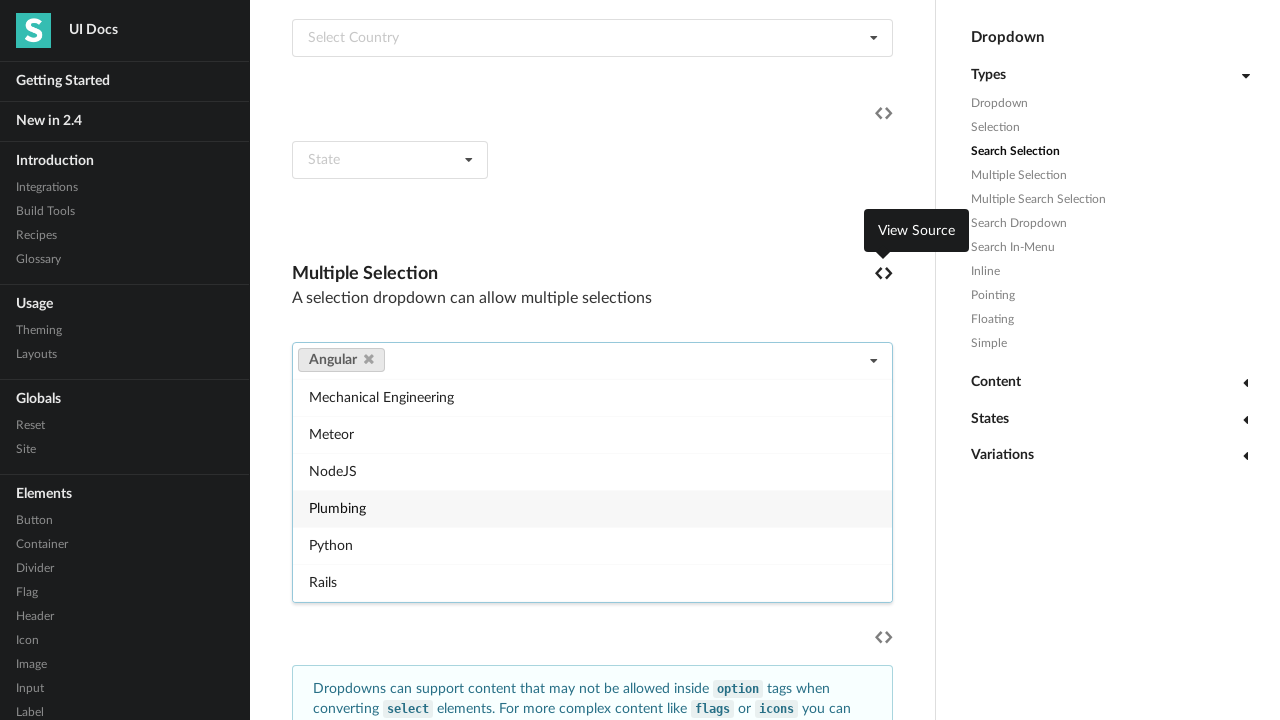

Retrieved currently highlighted item value
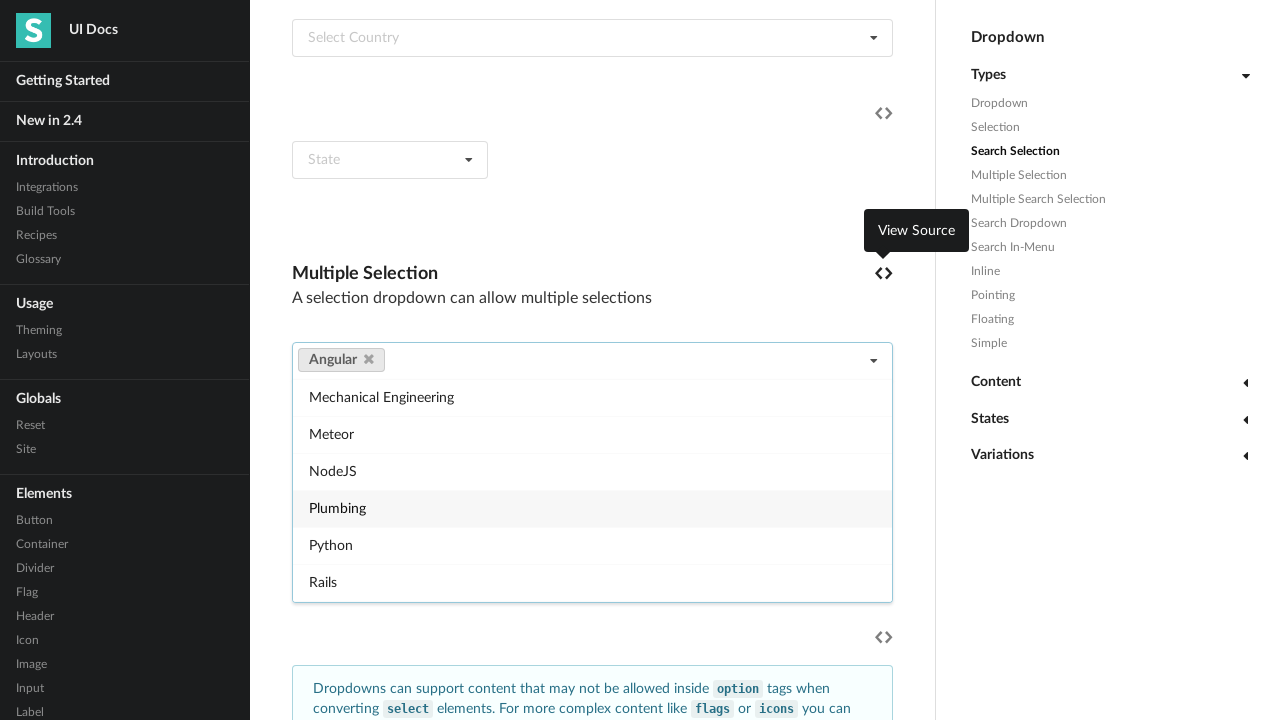

Pressed ArrowDown to navigate to next dropdown item
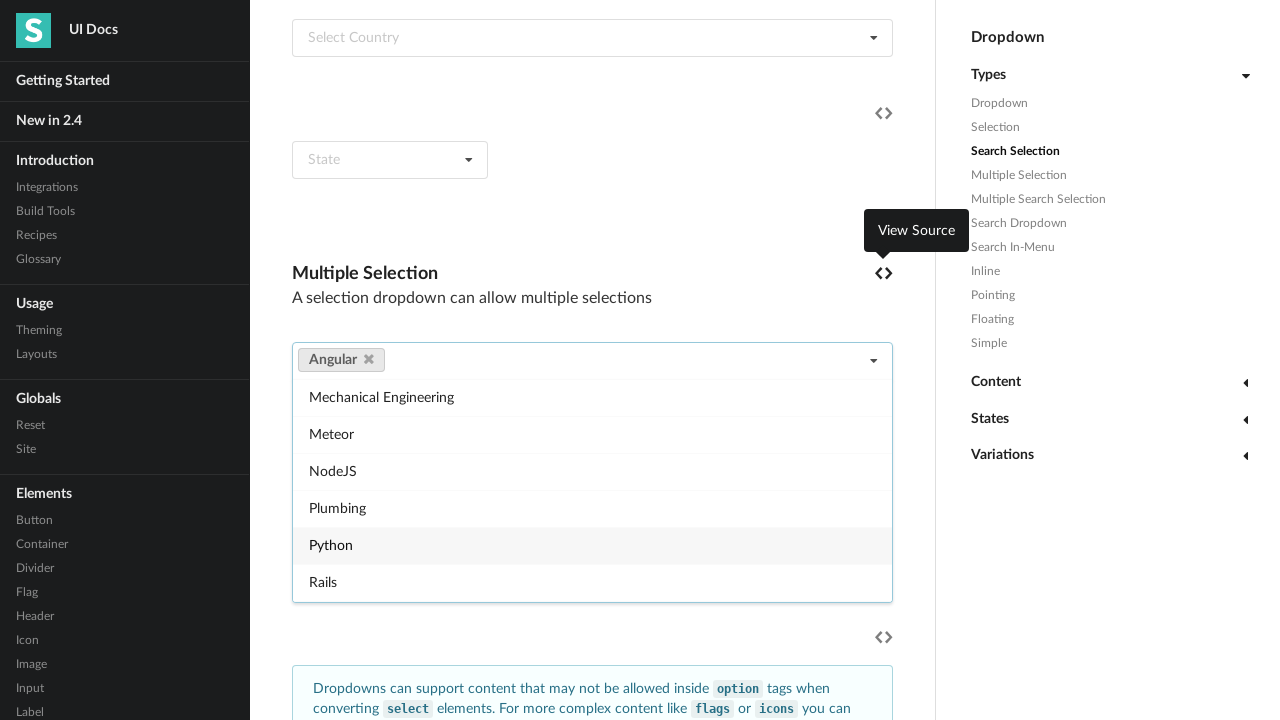

Waited 500ms for UI to update
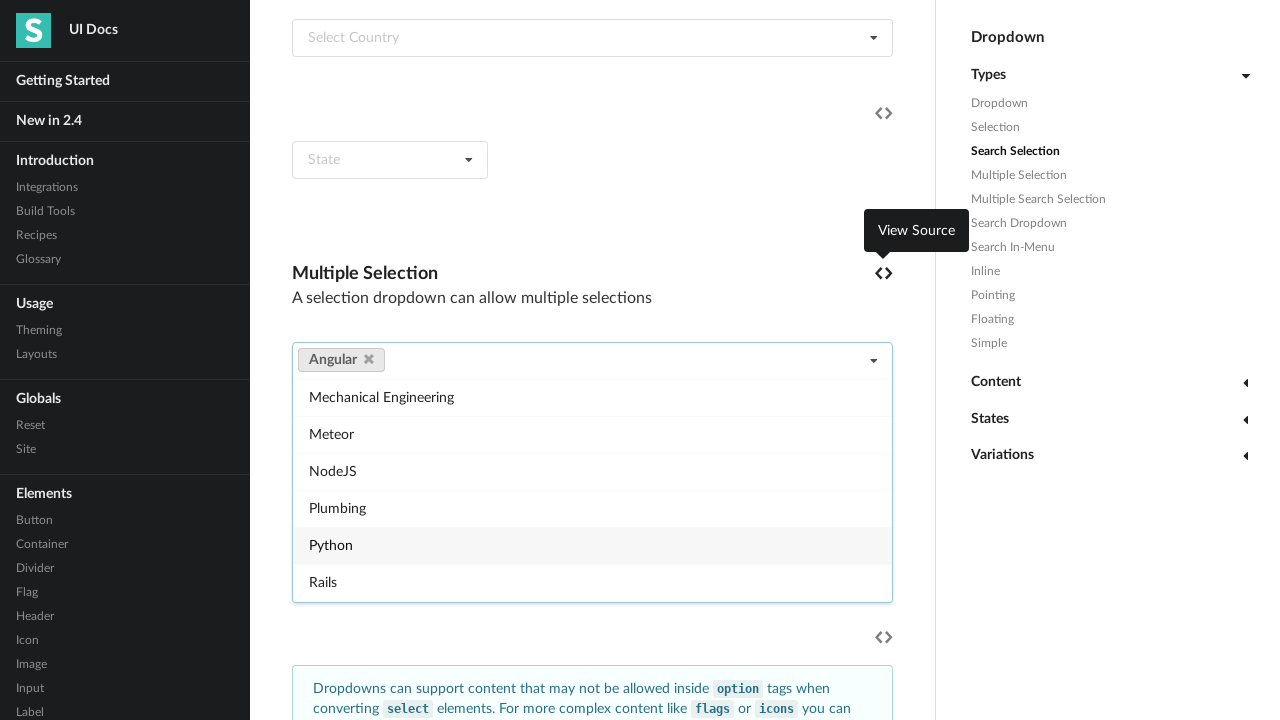

Retrieved currently highlighted item value
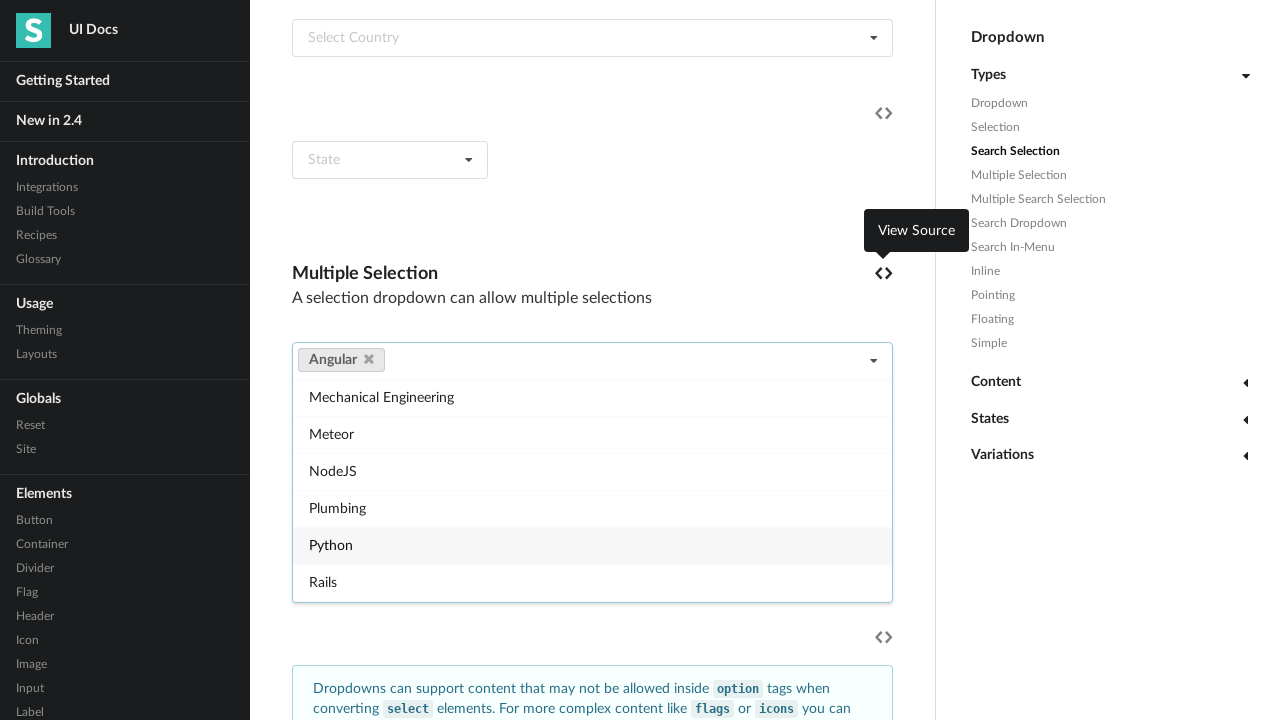

Pressed Enter to select 'Python' from dropdown
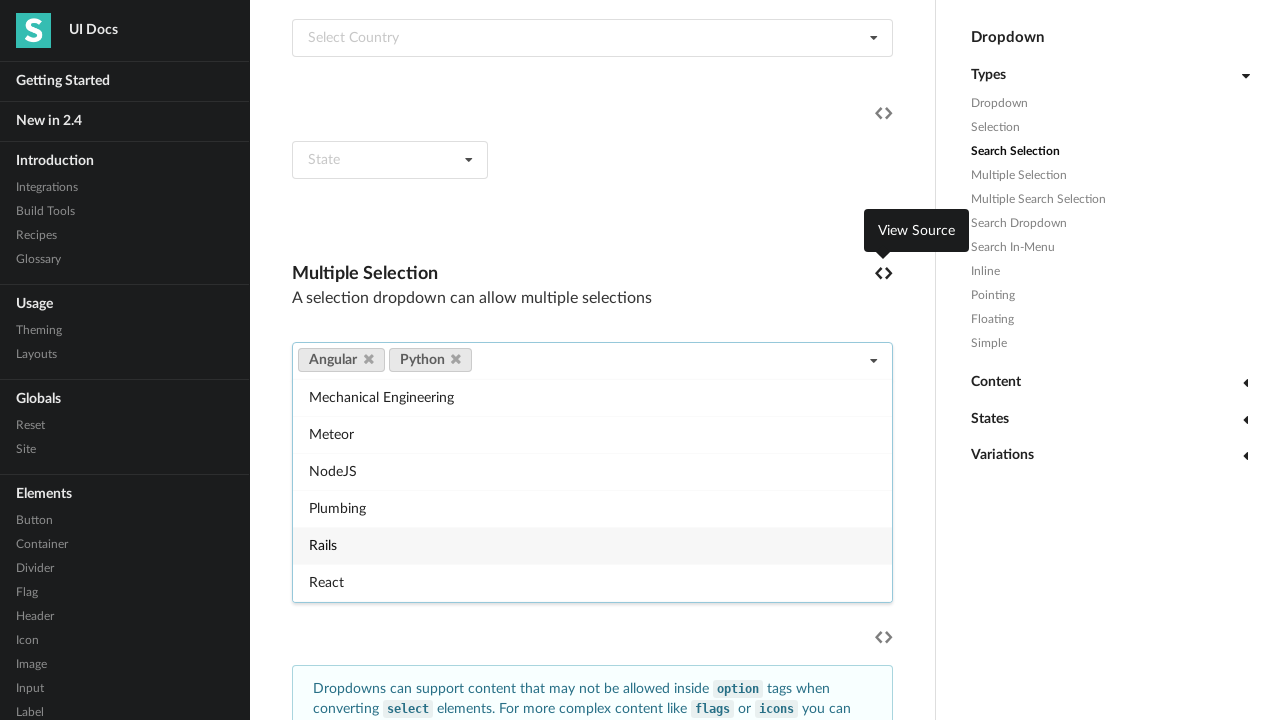

Retrieved currently highlighted item value
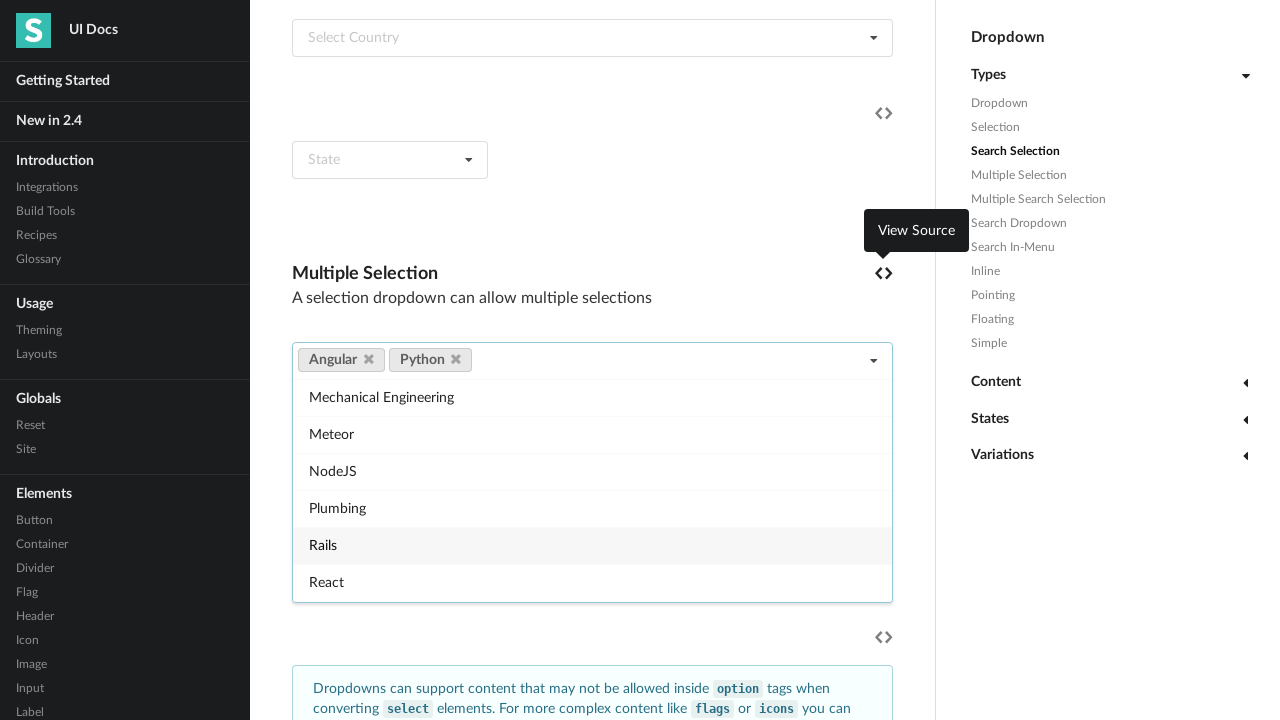

Pressed ArrowDown to navigate to next dropdown item
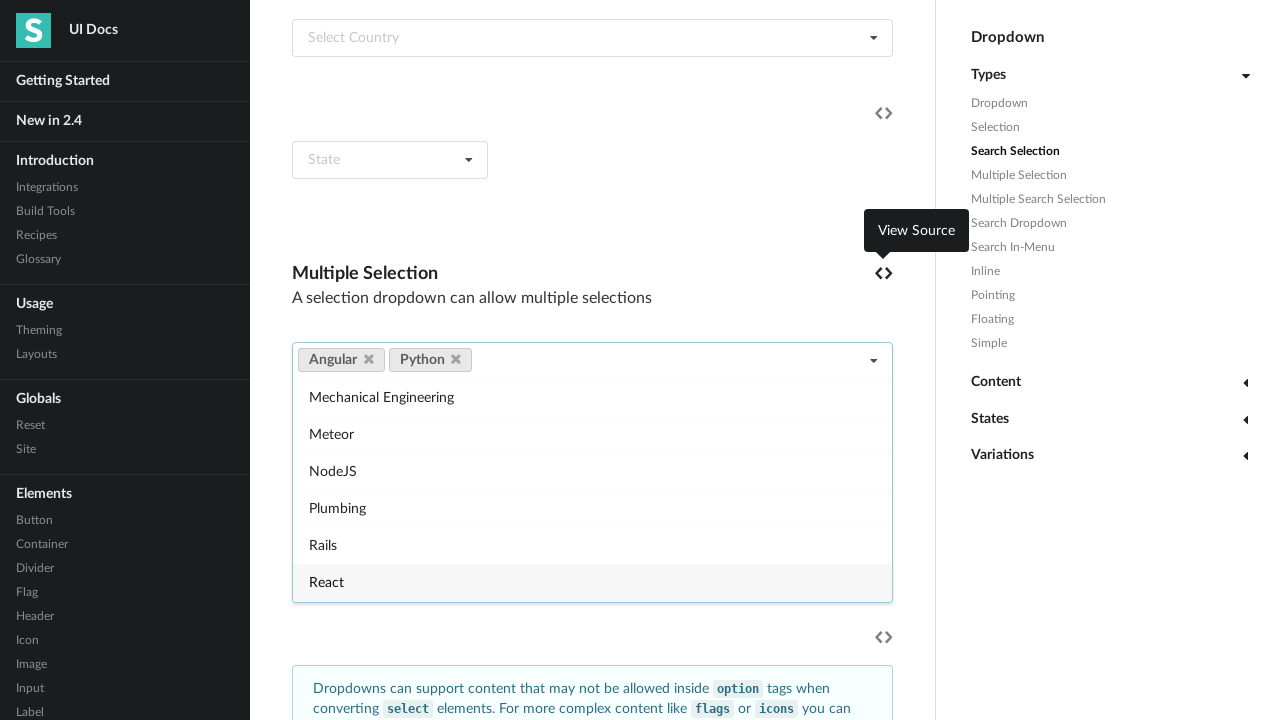

Waited 500ms for UI to update
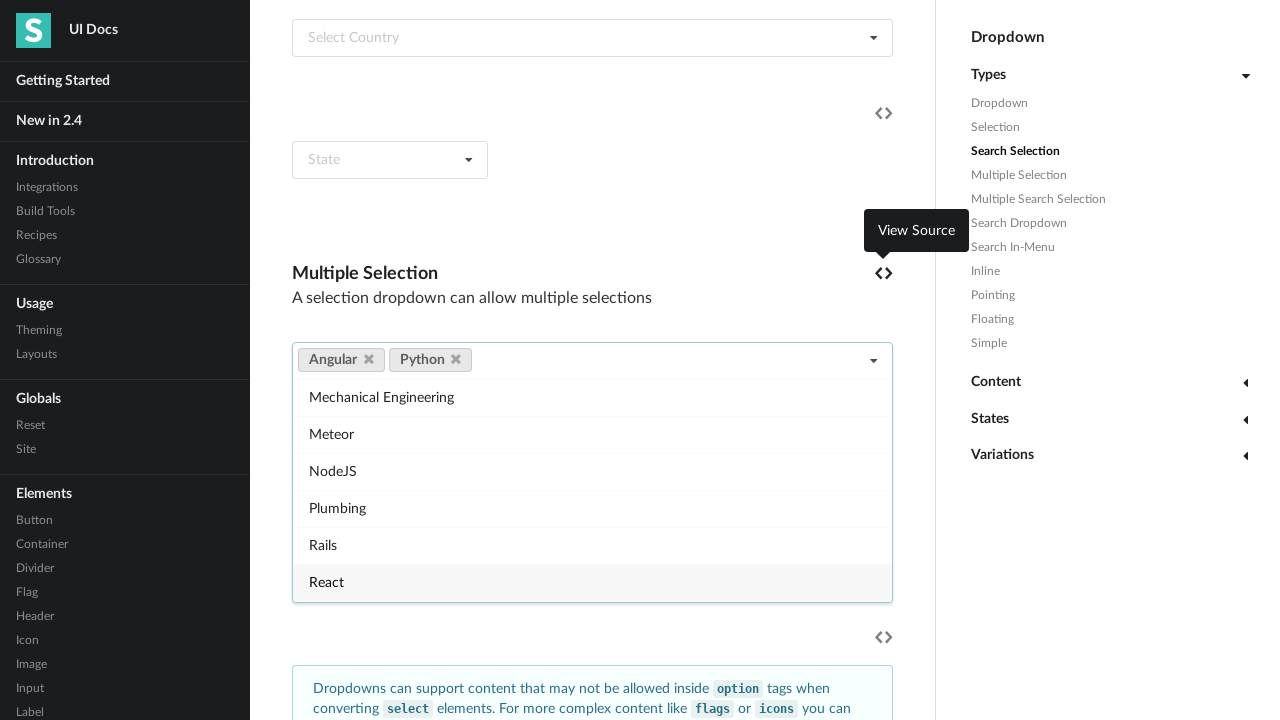

Retrieved currently highlighted item value
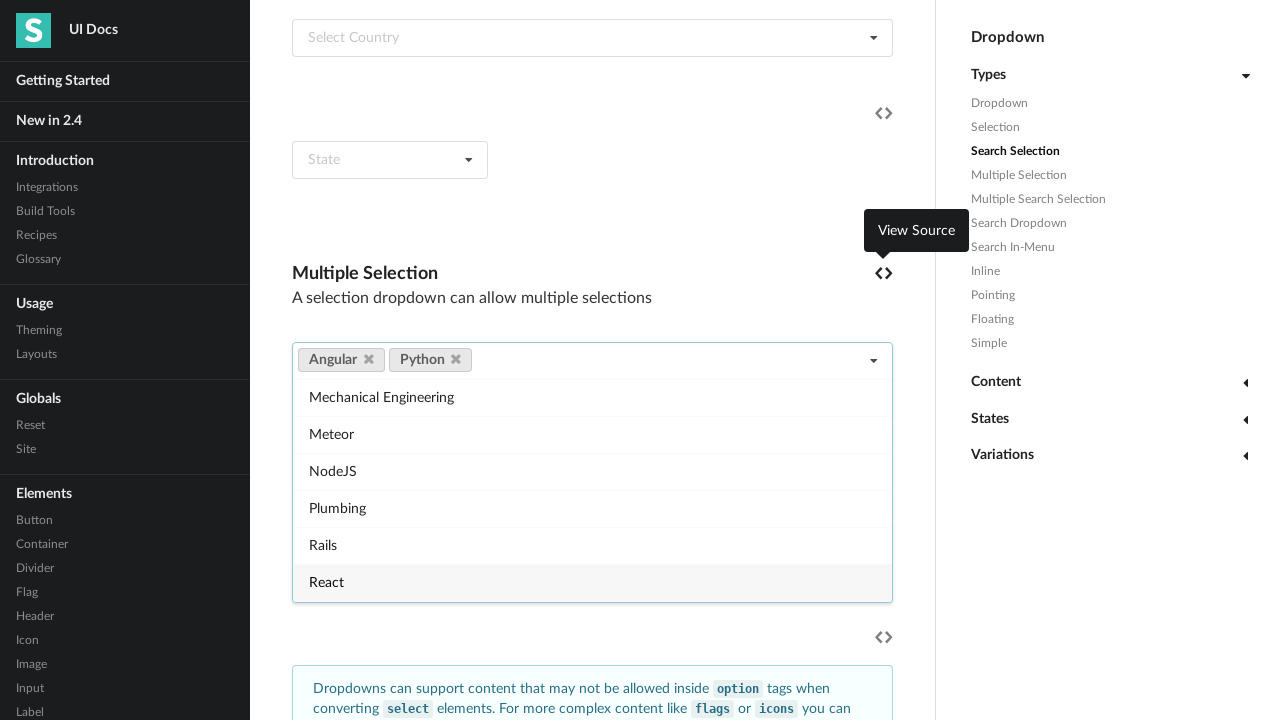

Pressed ArrowDown to navigate to next dropdown item
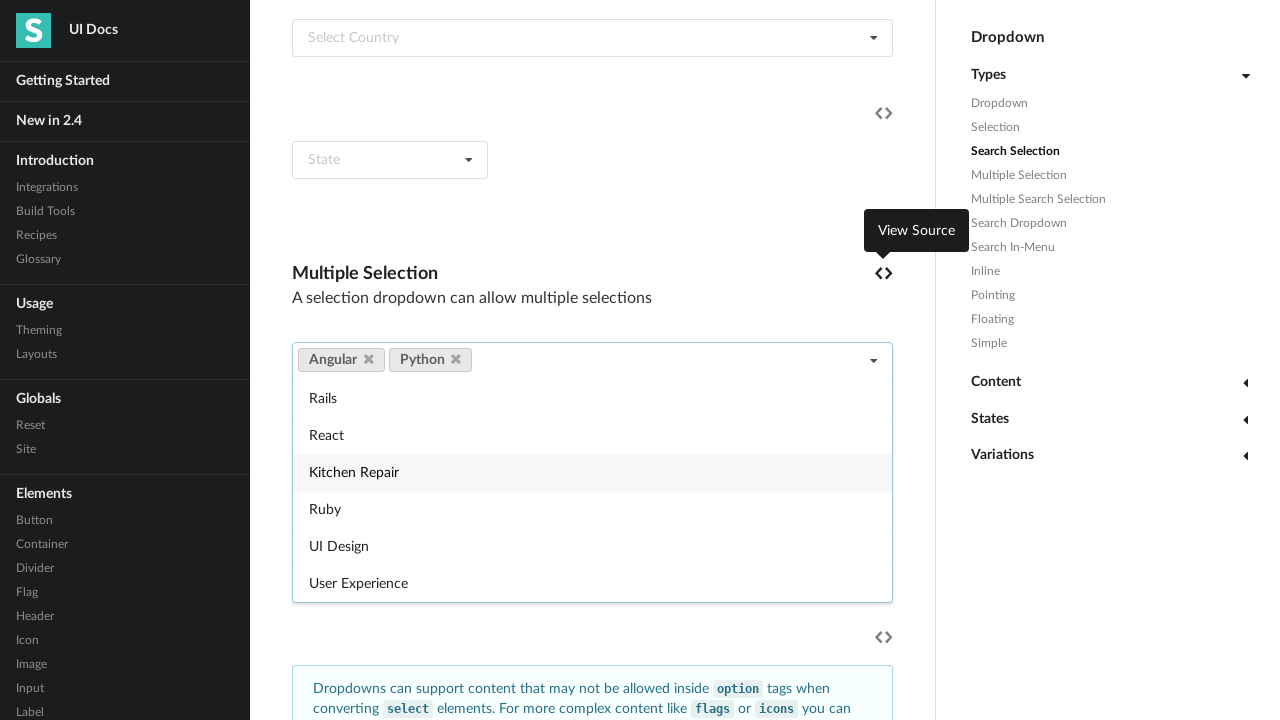

Waited 500ms for UI to update
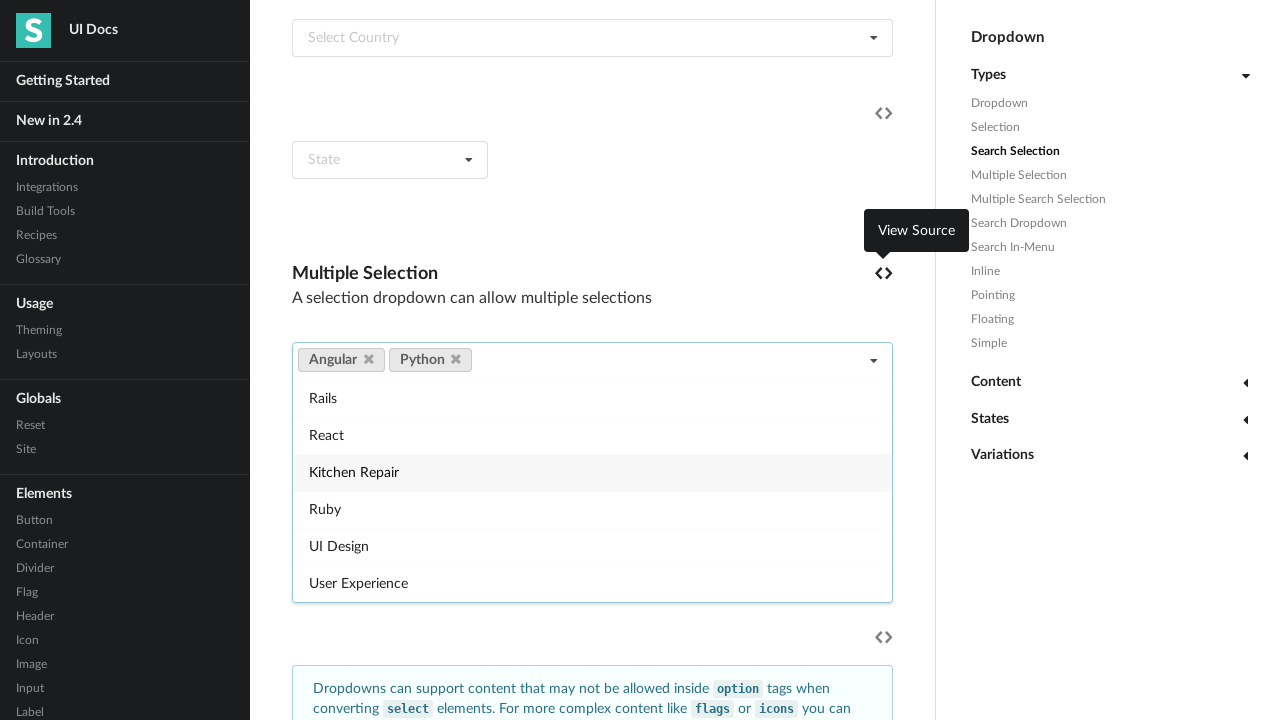

Retrieved currently highlighted item value
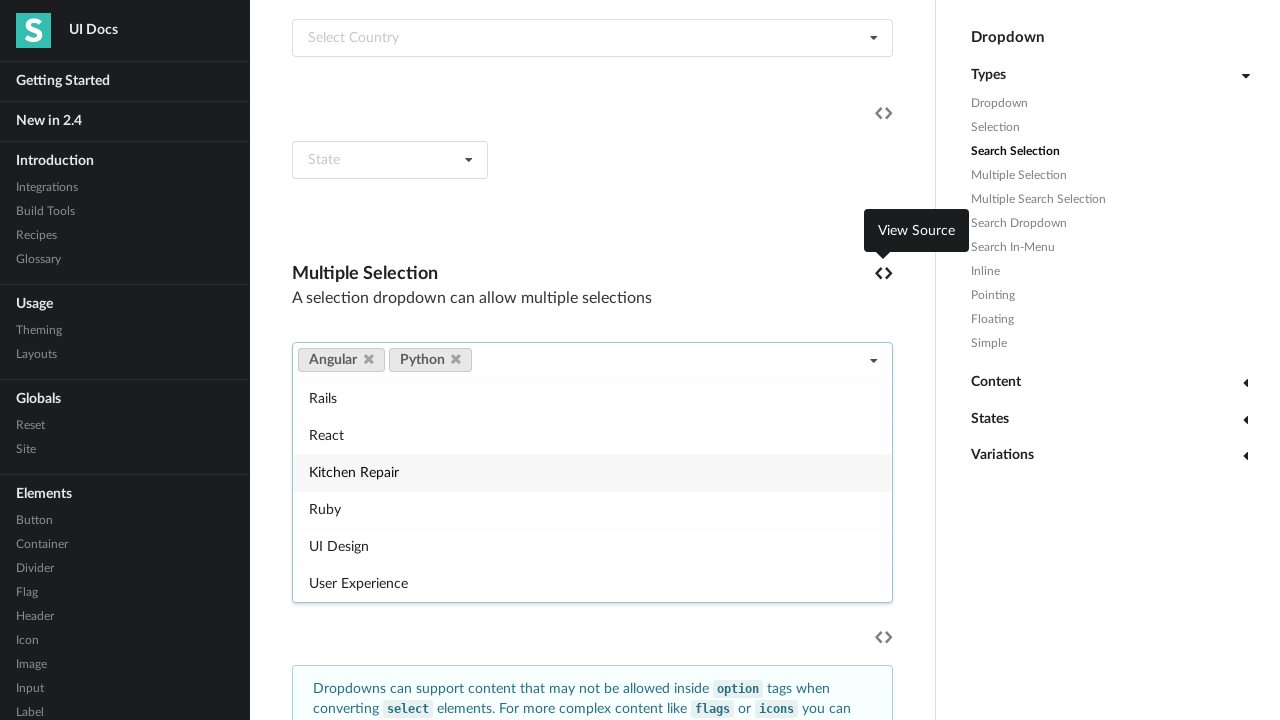

Pressed ArrowDown to navigate to next dropdown item
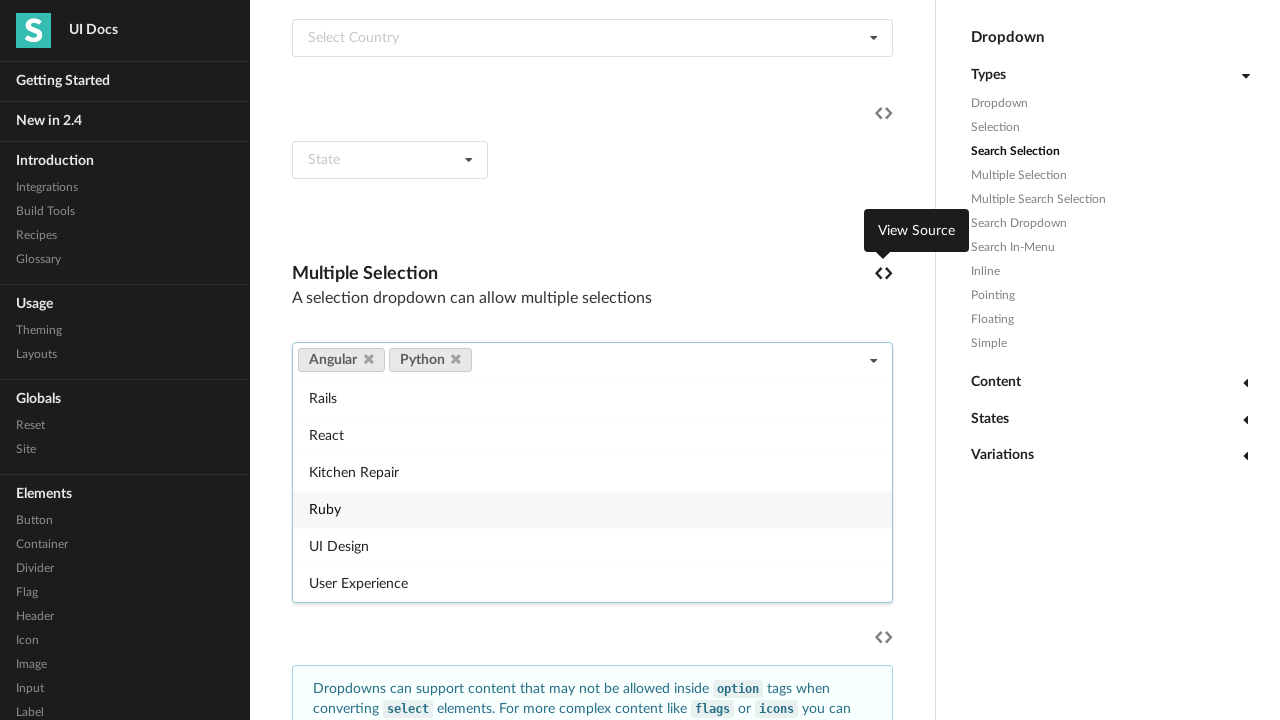

Waited 500ms for UI to update
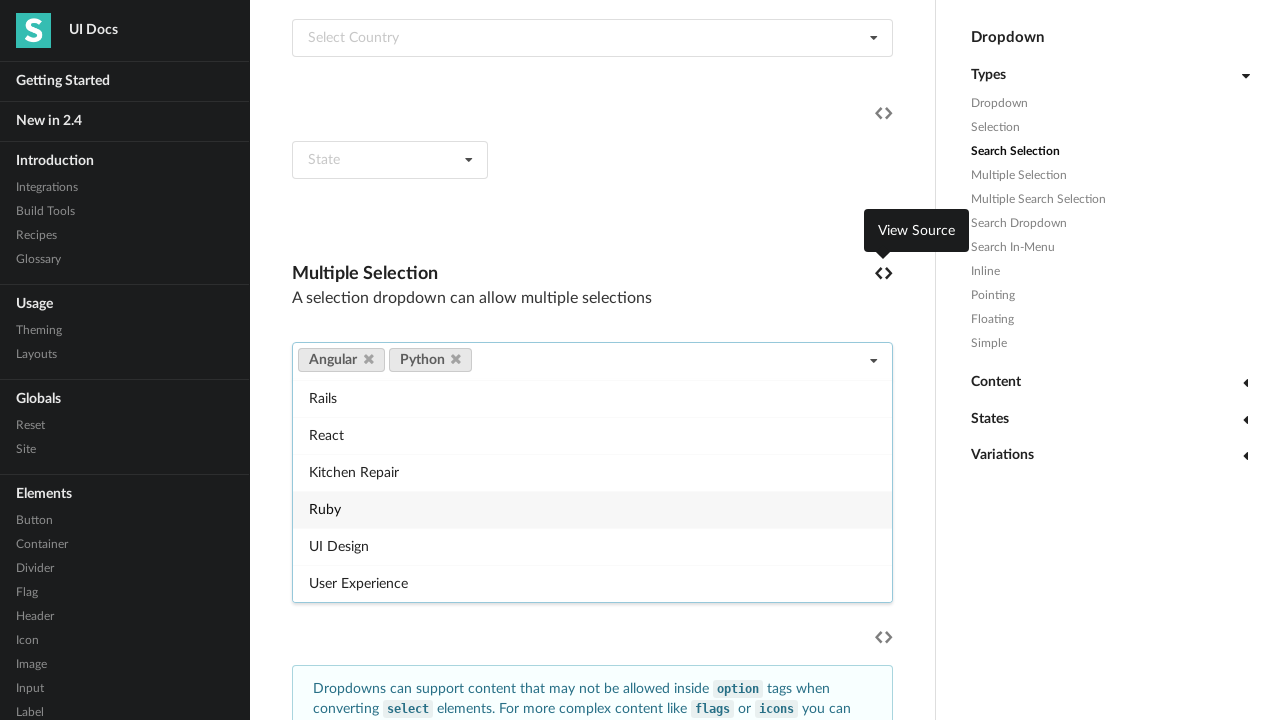

Retrieved currently highlighted item value
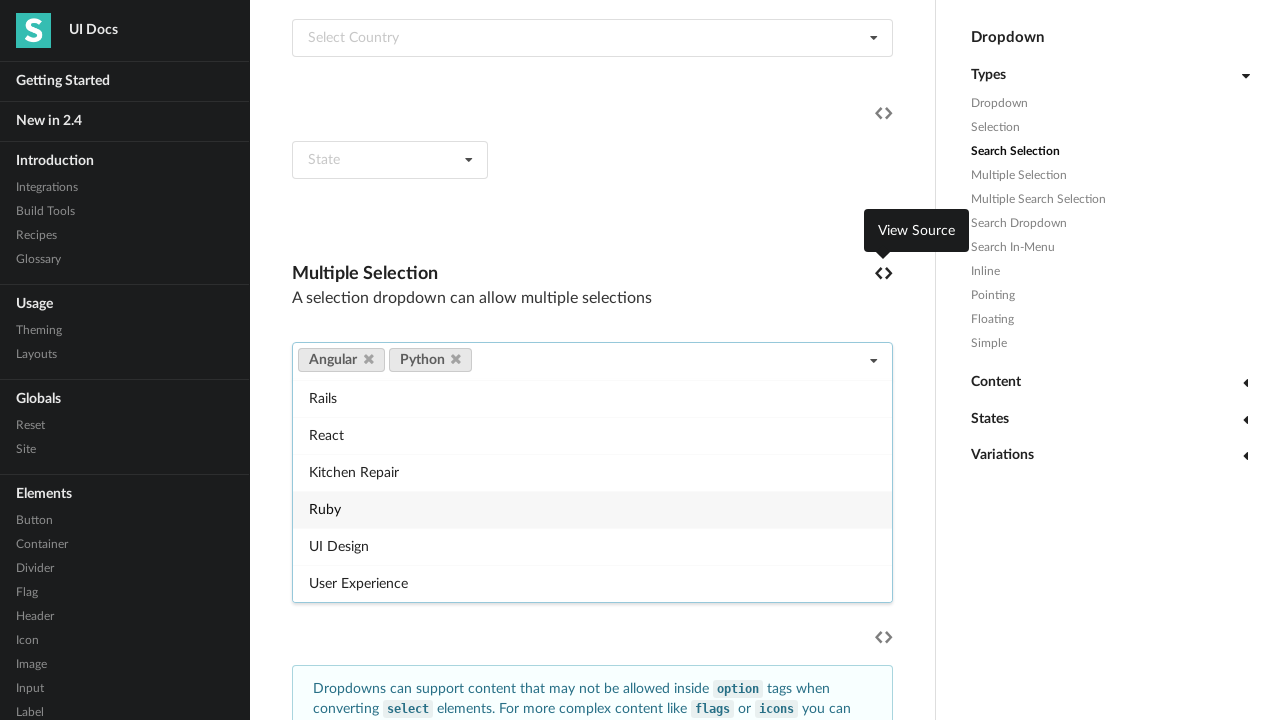

Pressed Enter to select 'Ruby' from dropdown
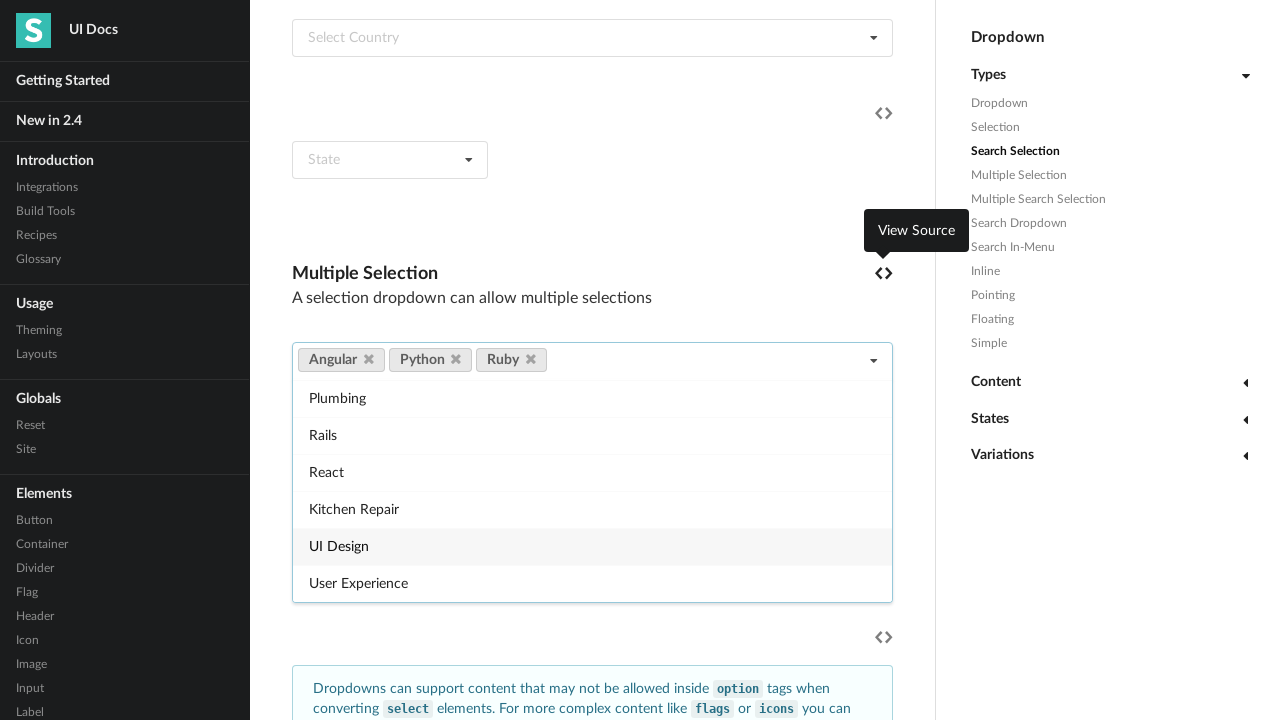

Clicked delete icon to deselect the first selected item at (368, 359) on (//*[@class='delete icon'])[1]
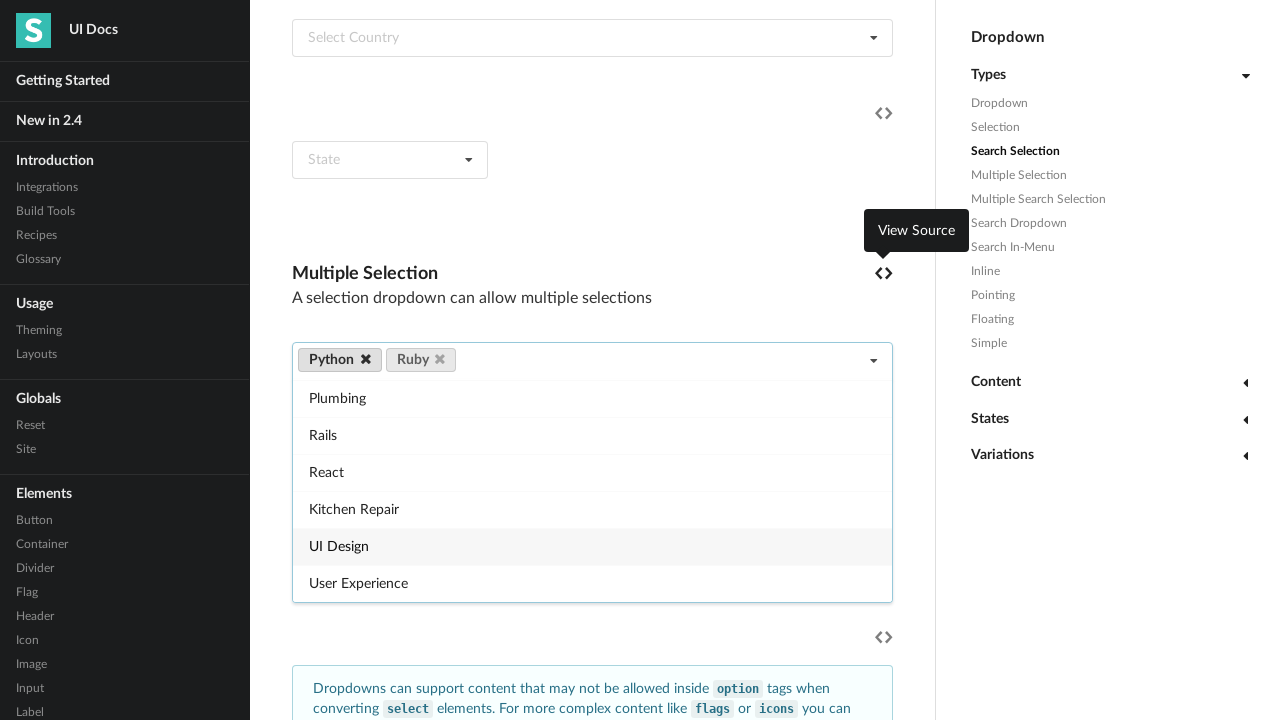

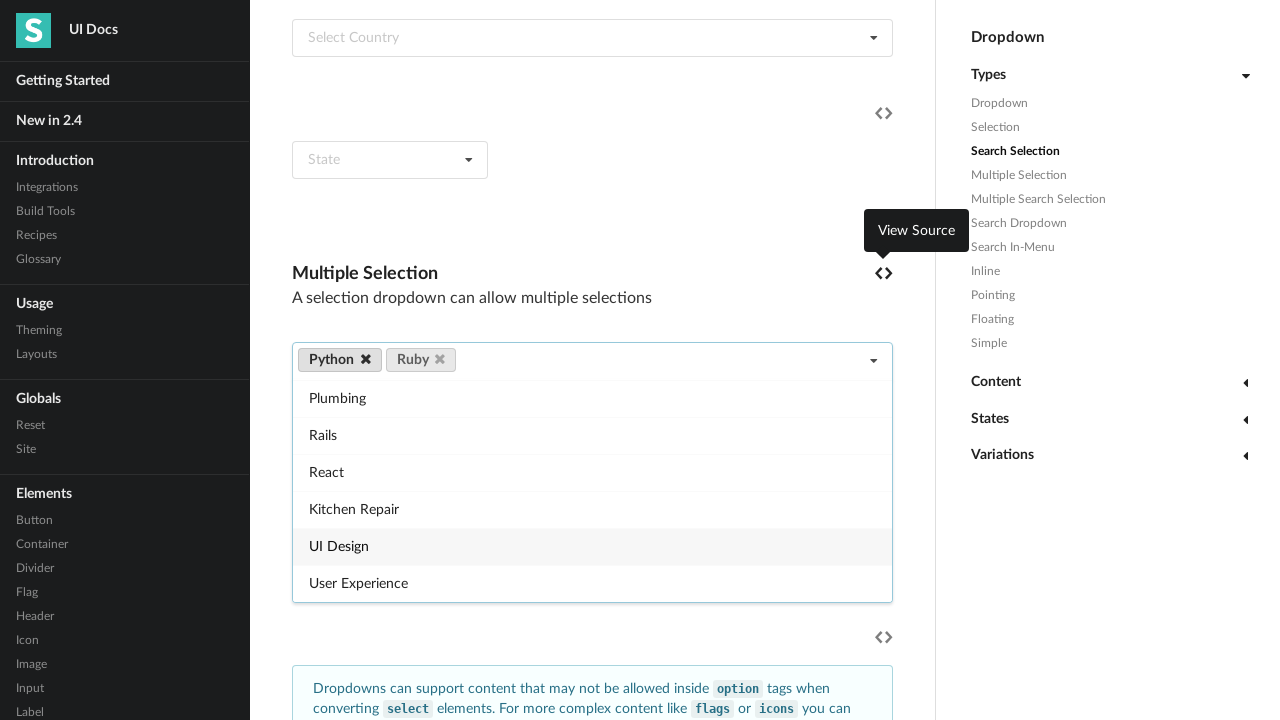